Tests form validation on the signup page by attempting to submit with invalid data and verifying appropriate error messages are displayed for each field

Starting URL: https://test-server-pro.ru/signup

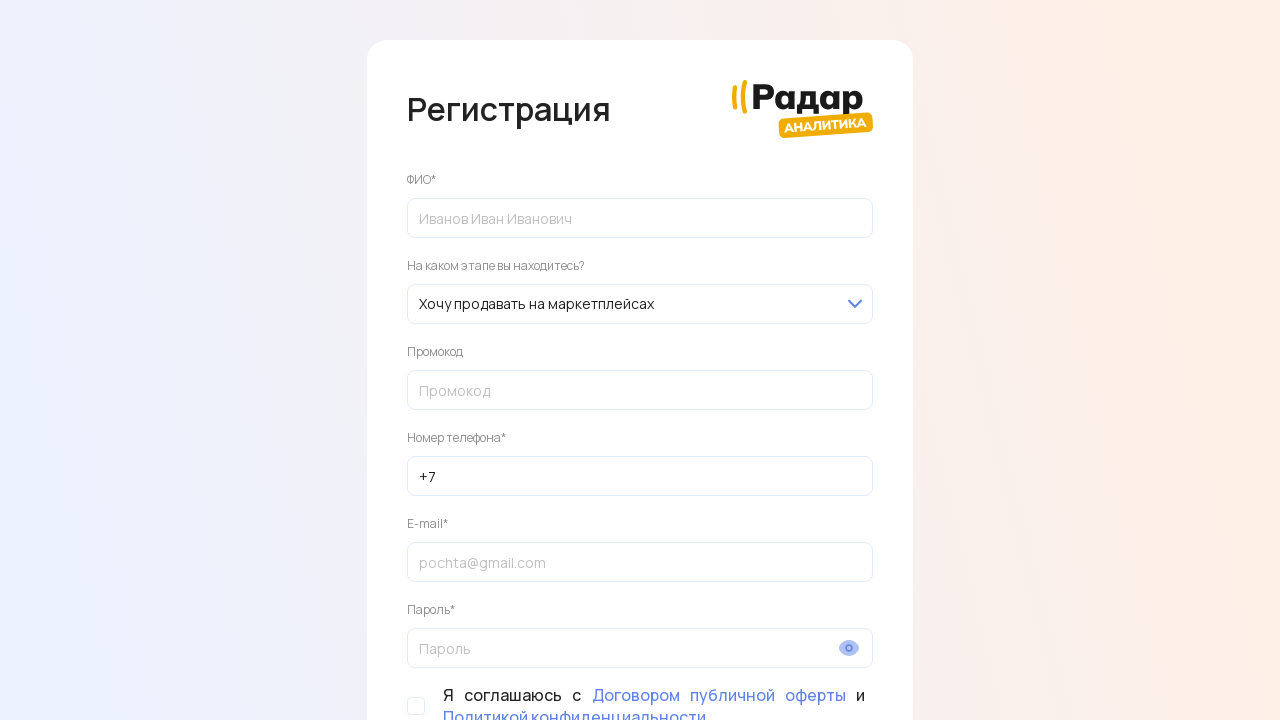

Clicked register button without filling any fields at (640, 572) on internal:role=button[name="Зарегистрироваться"i]
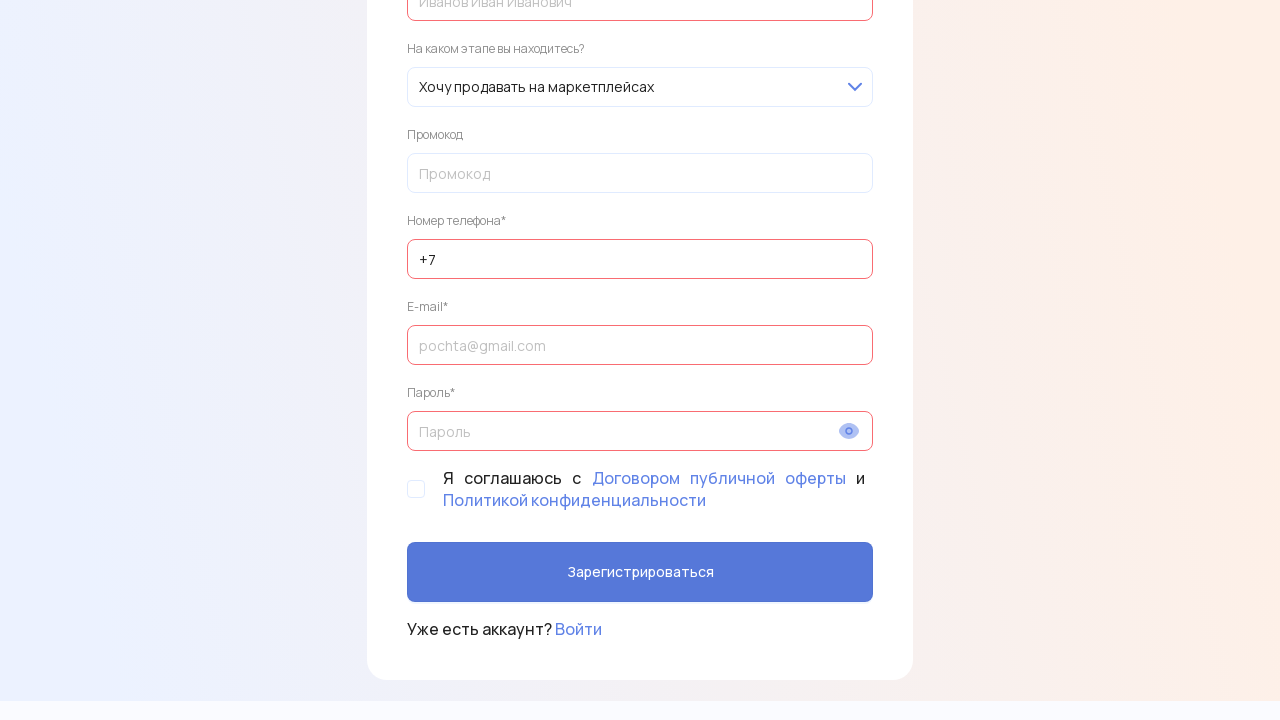

Verified name field error message appeared
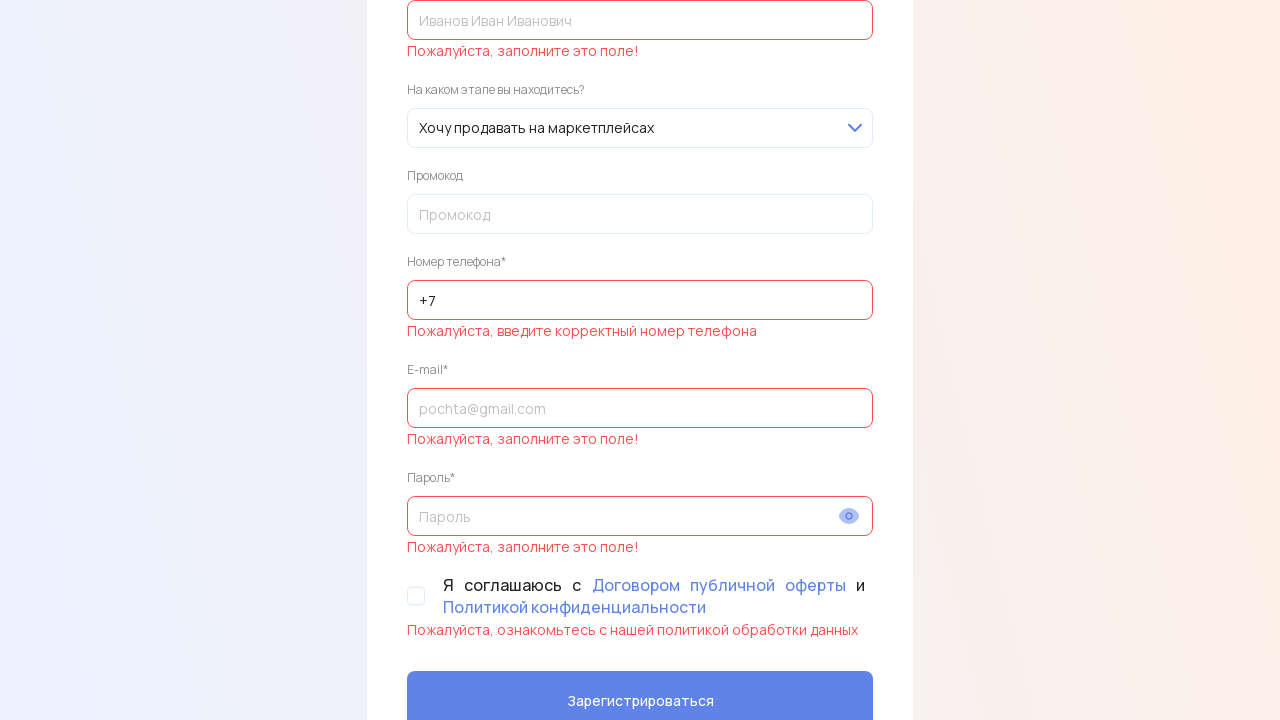

Verified phone field error message appeared
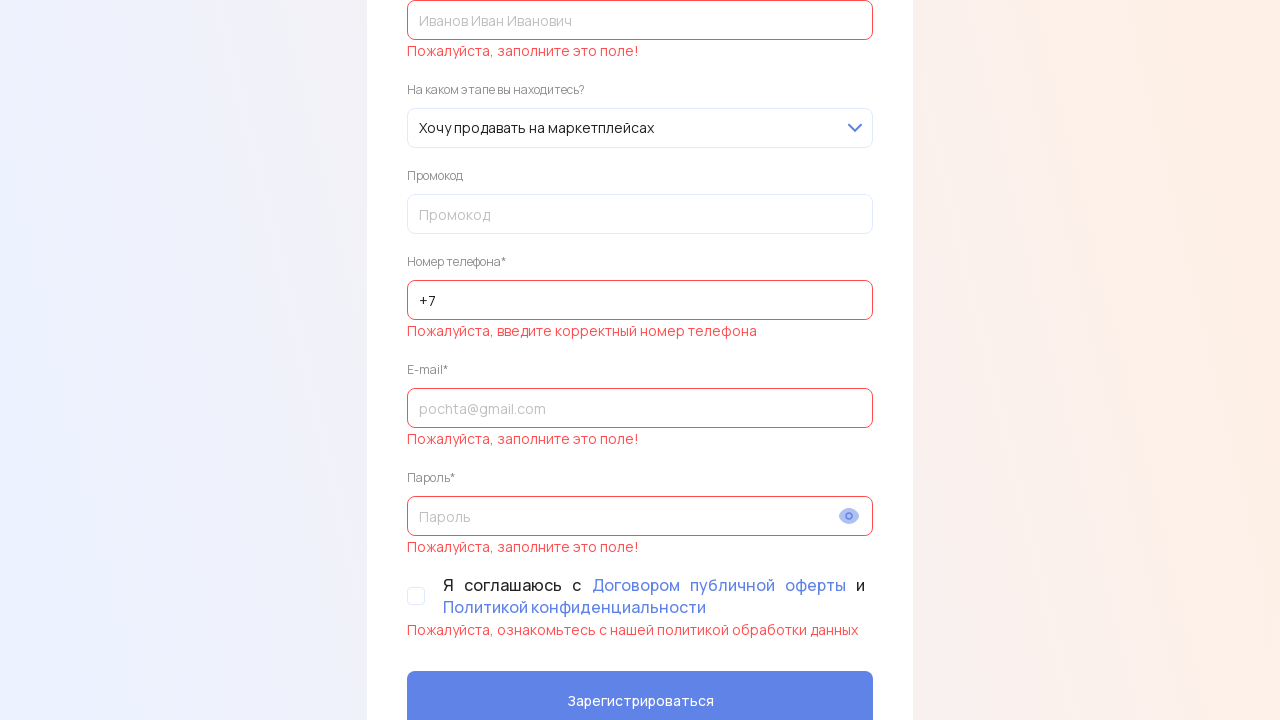

Verified email field error message appeared
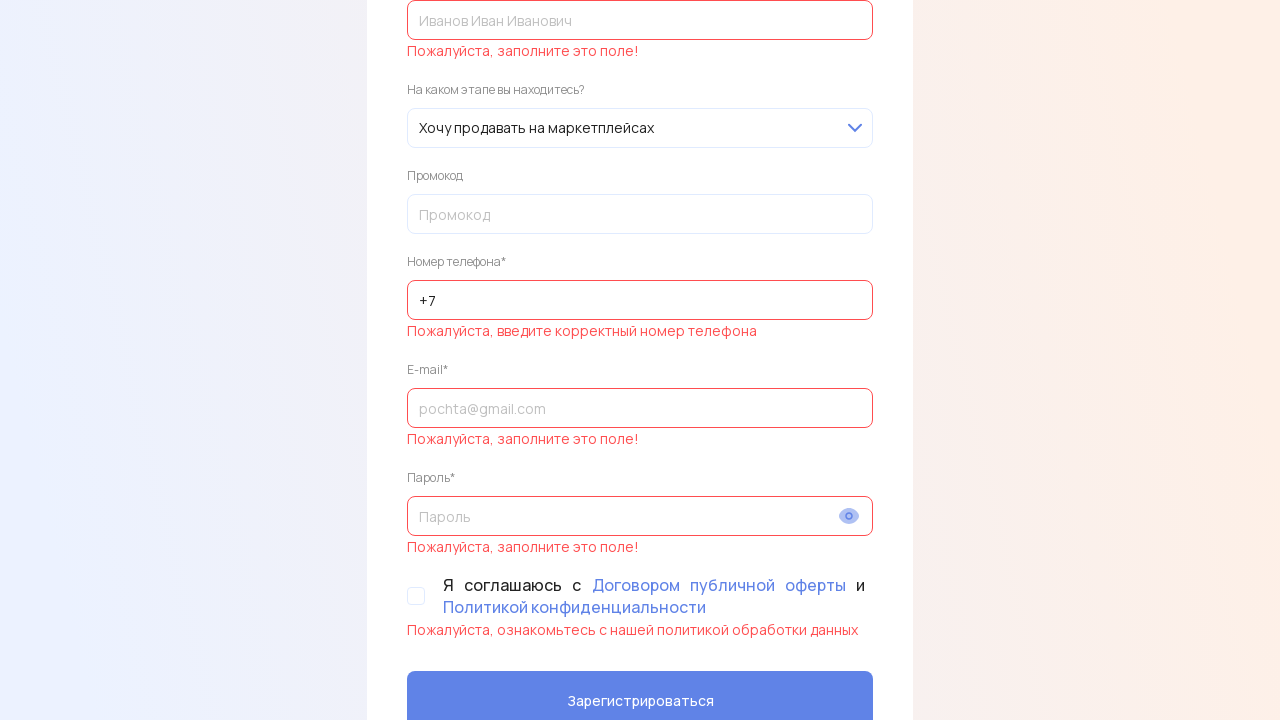

Verified password field error message appeared
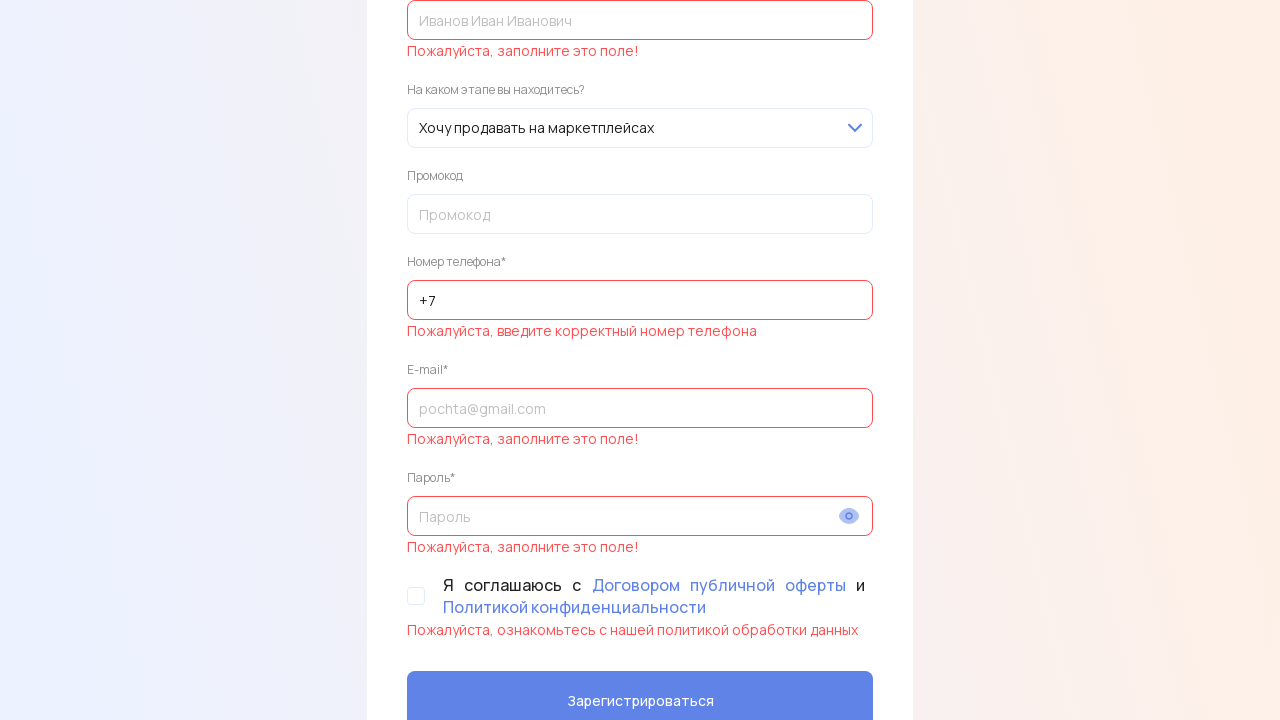

Verified checkbox error message appeared
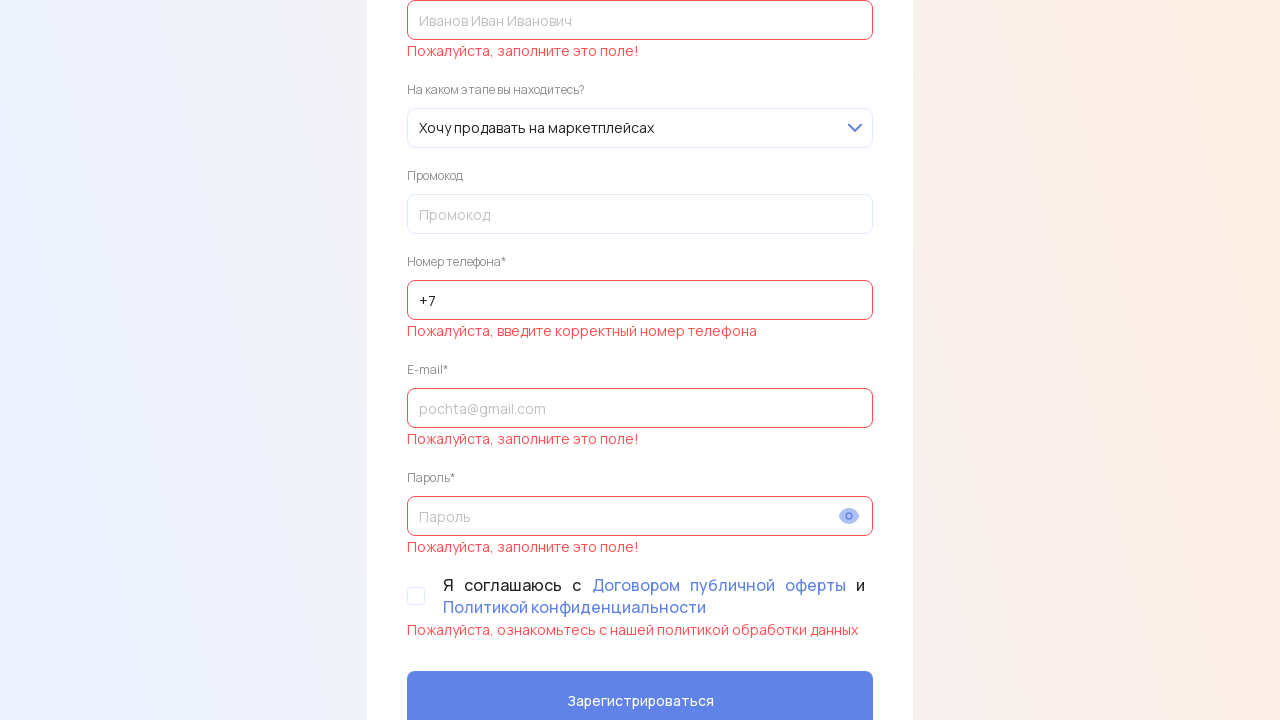

Clicked name field to test with invalid input '3' at (640, 20) on internal:role=textbox[name="ФИО*"i]
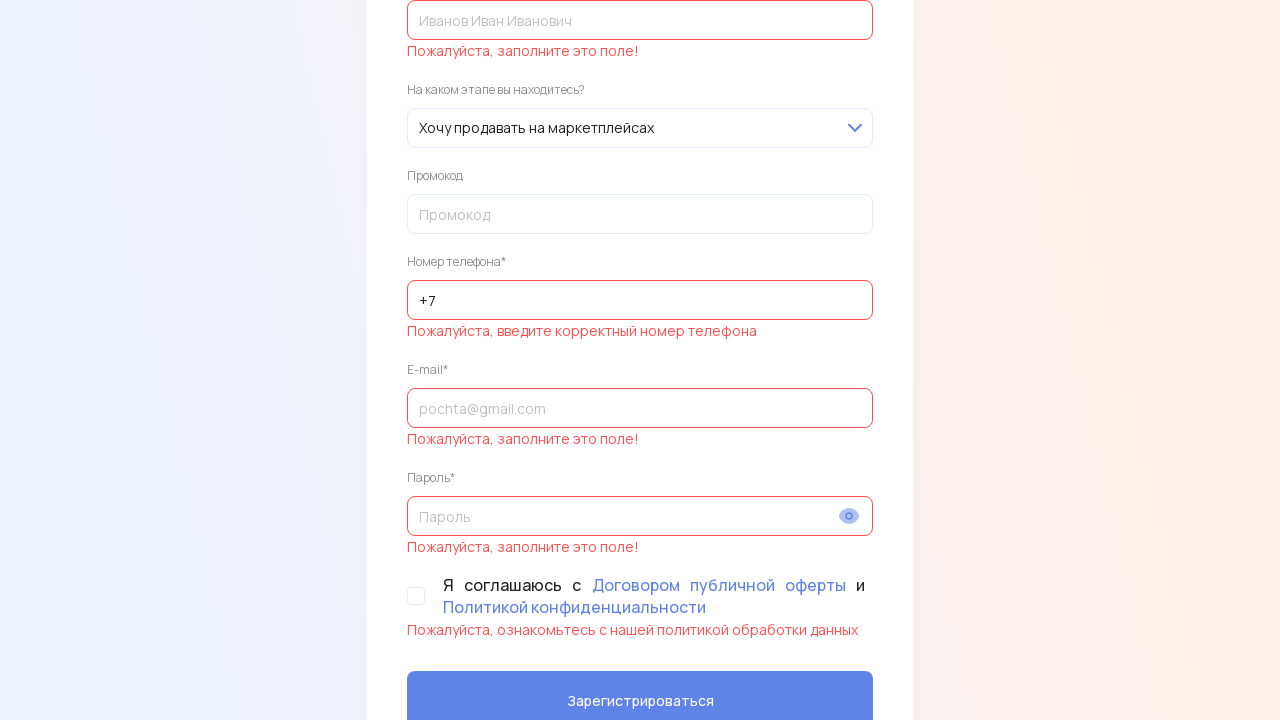

Filled name field with single digit '3' on internal:role=textbox[name="ФИО*"i]
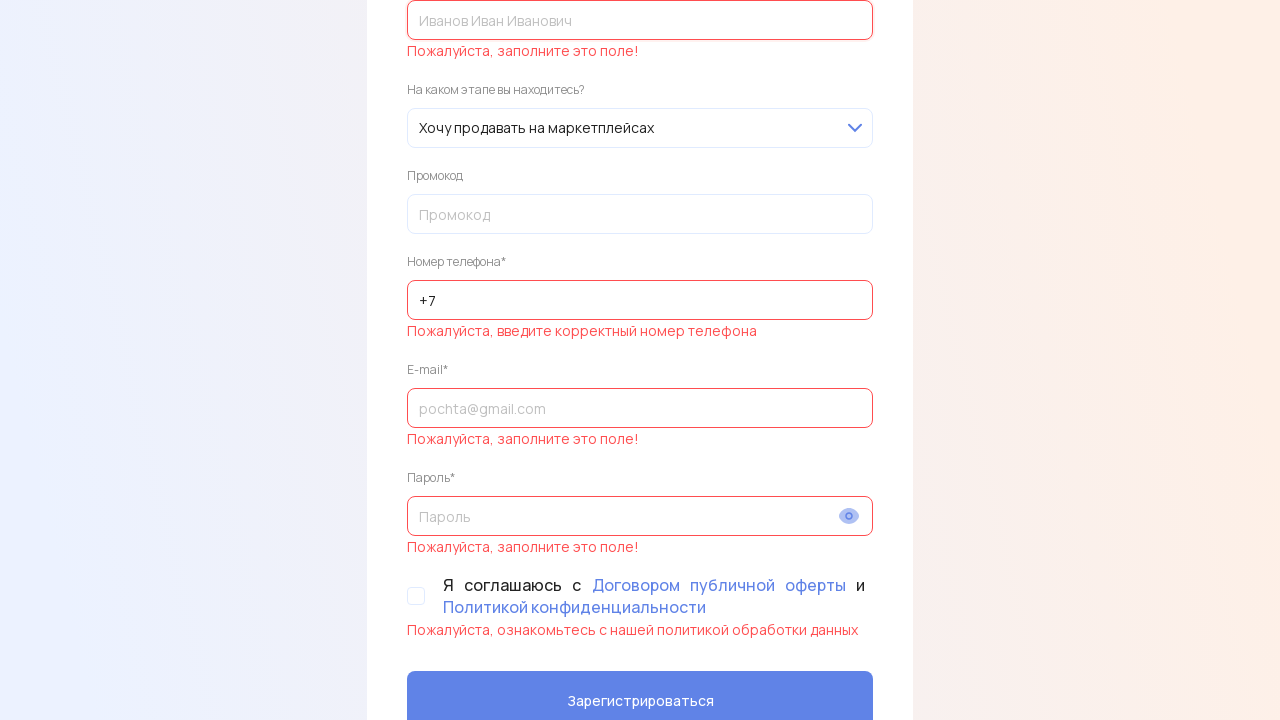

Verified validation error for invalid name input '3'
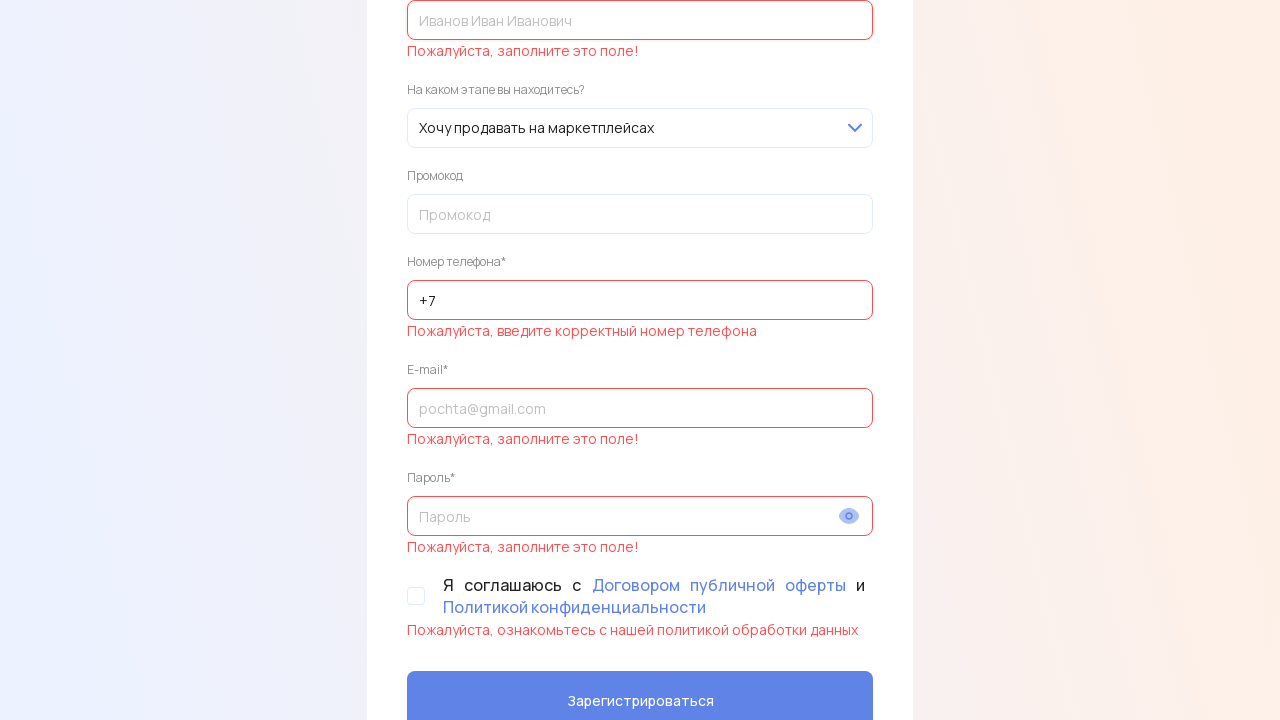

Clicked name field to test with space only at (640, 20) on internal:role=textbox[name="ФИО*"i]
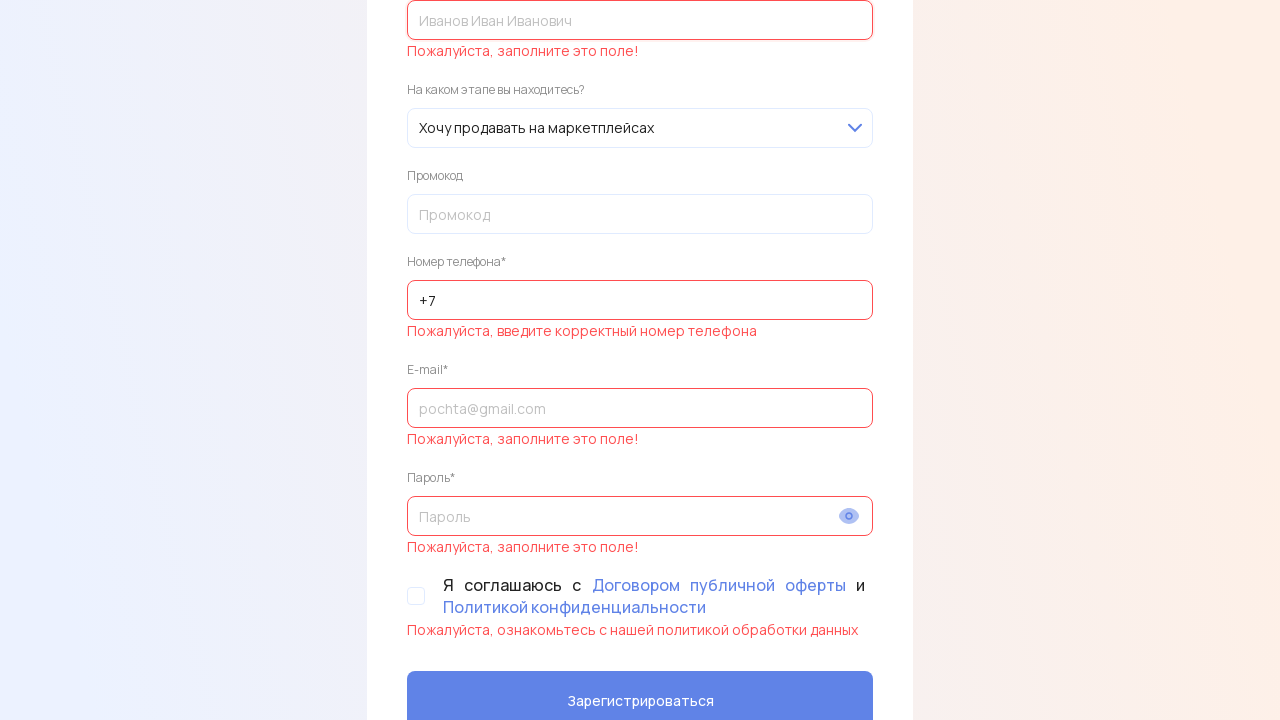

Filled name field with space only on internal:role=textbox[name="ФИО*"i]
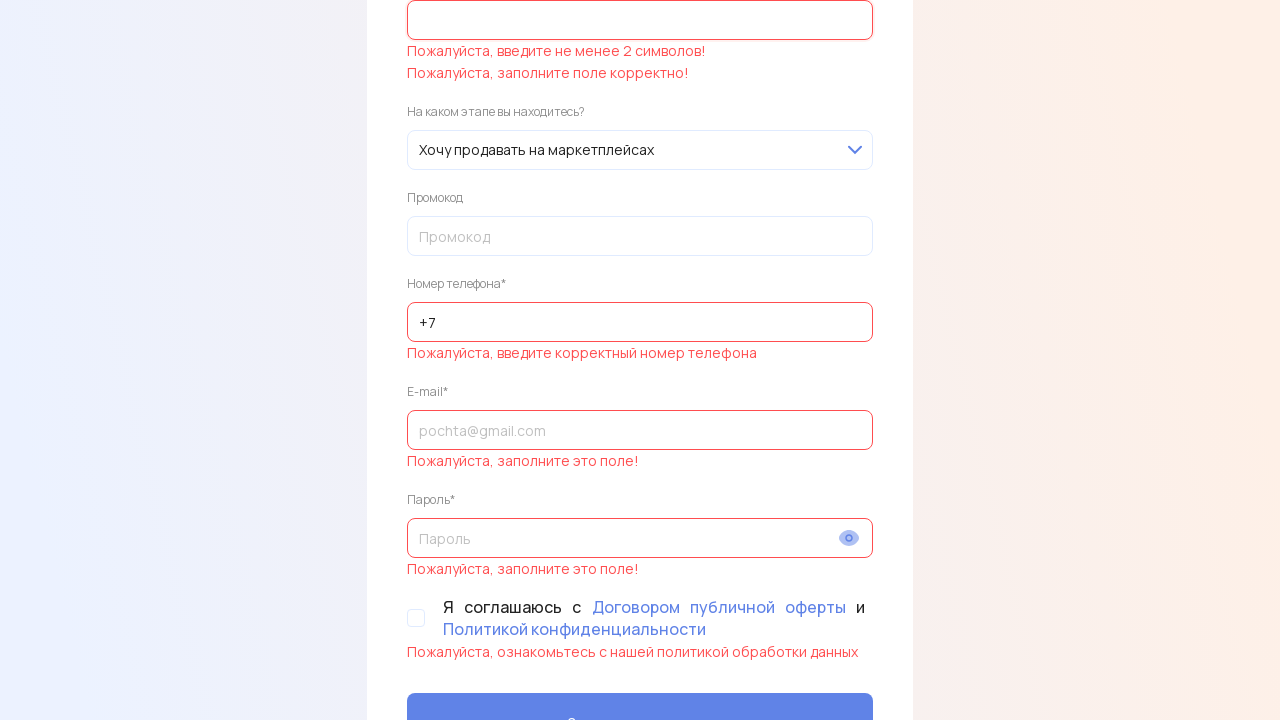

Verified validation error for name with space only
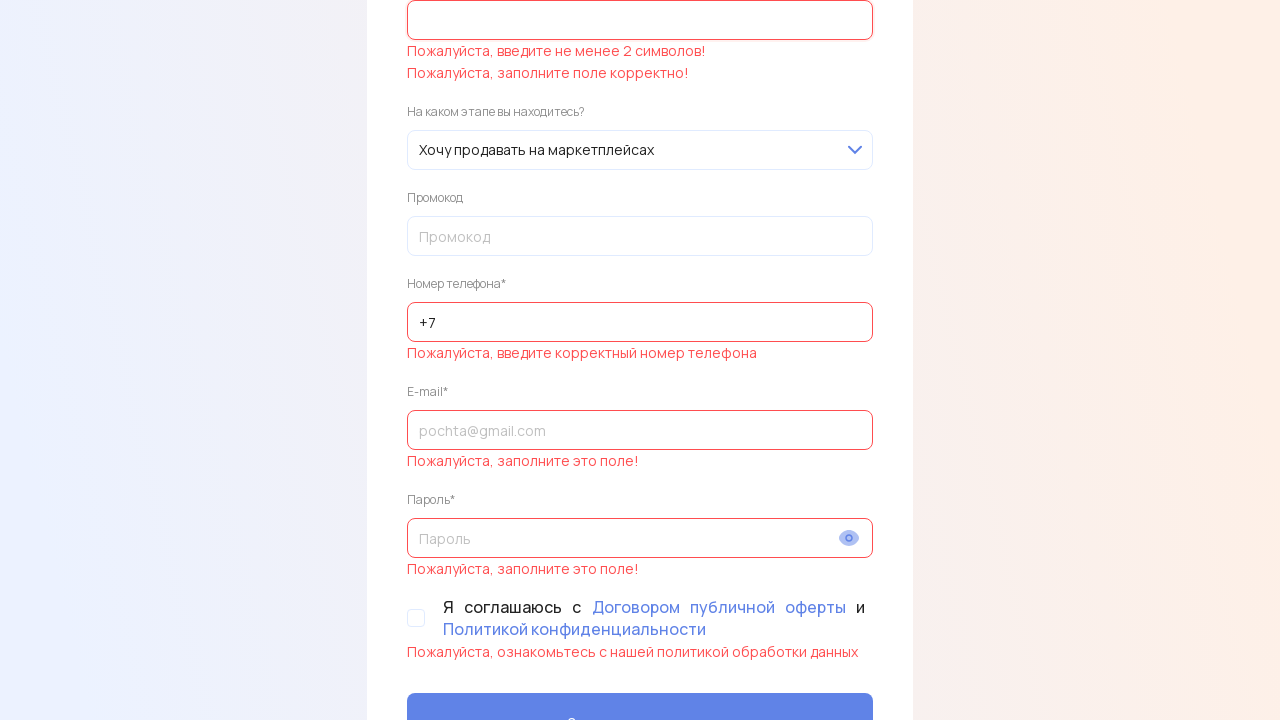

Clicked name field to test with special characters at (640, 20) on internal:role=textbox[name="ФИО*"i]
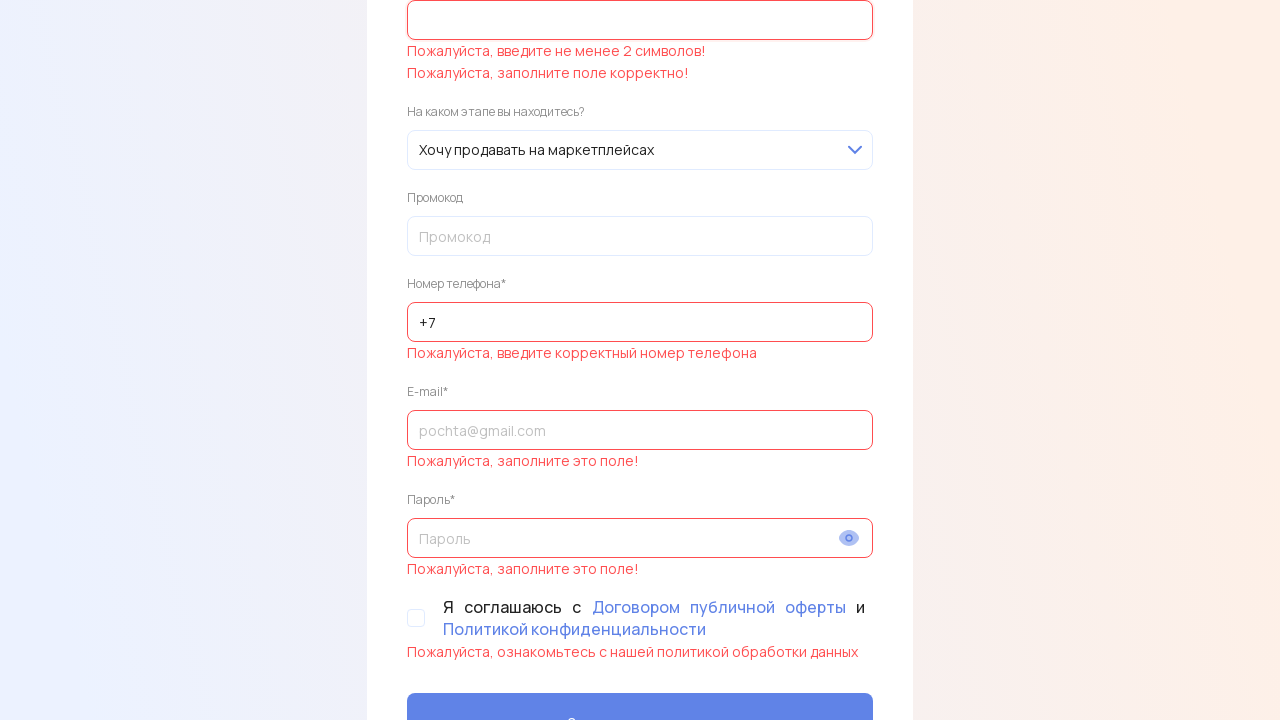

Filled name field with special characters ' №' on internal:role=textbox[name="ФИО*"i]
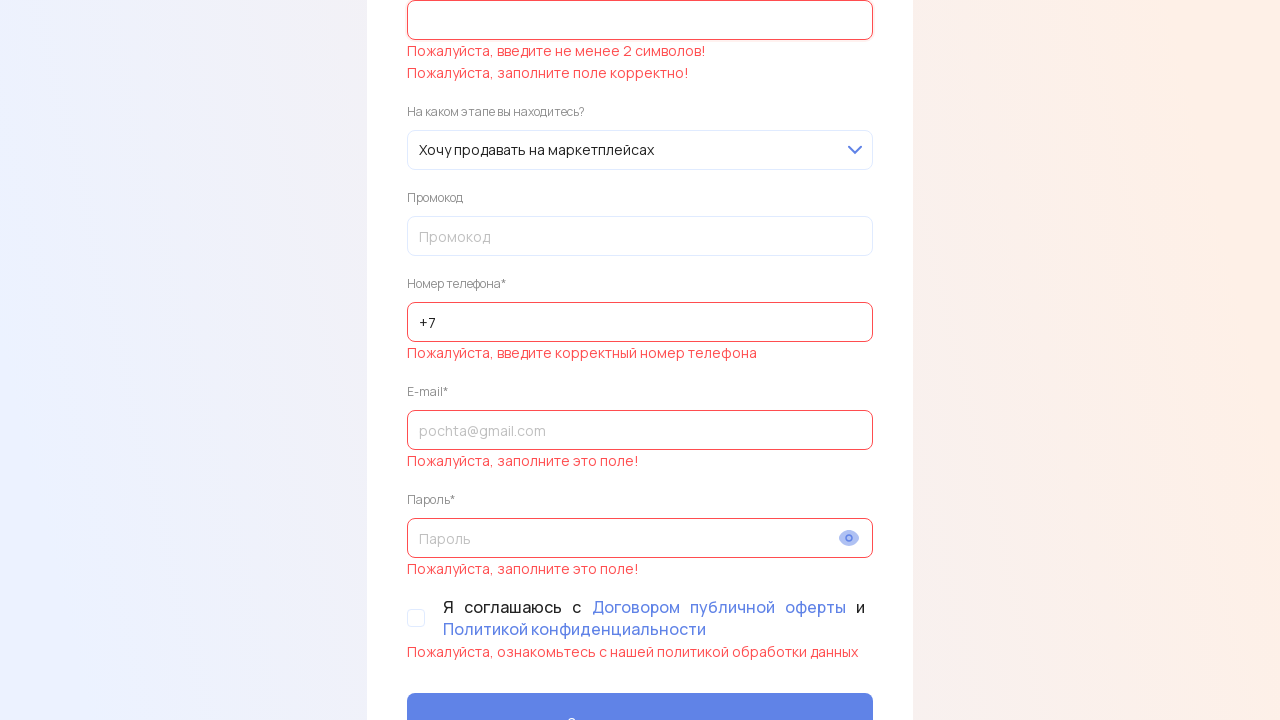

Verified validation error for name with special characters
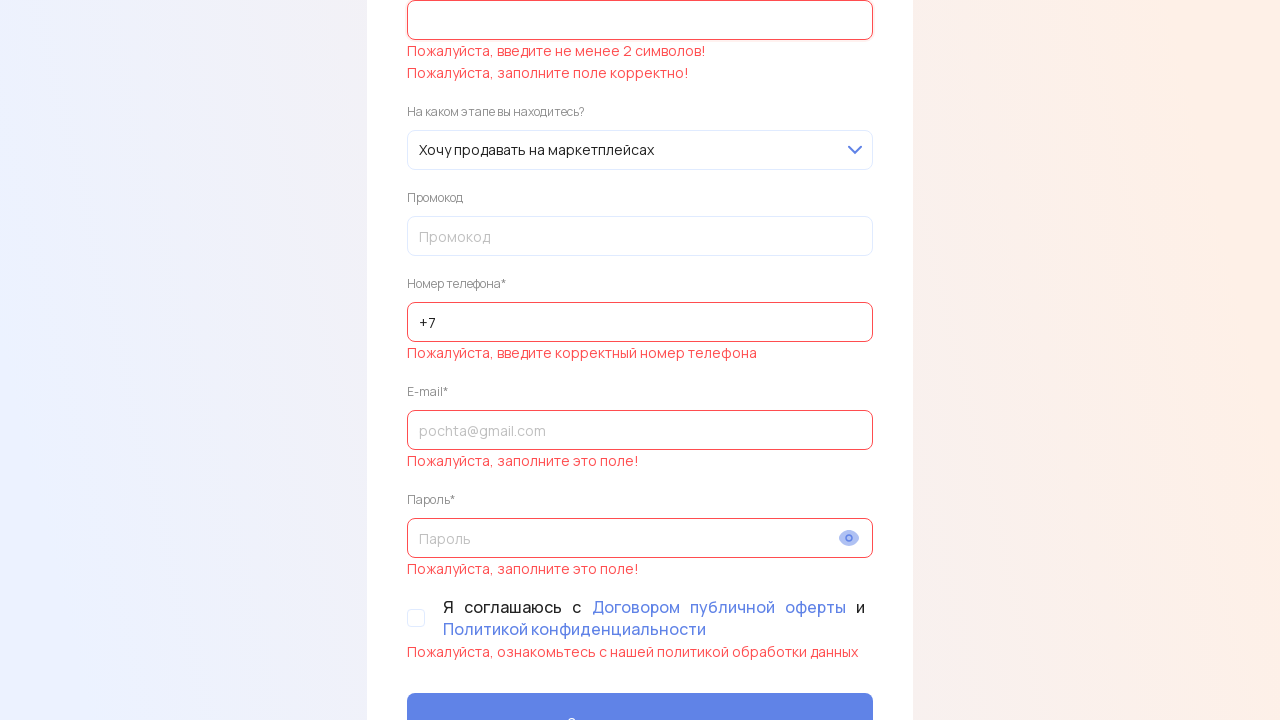

Clicked name field to enter valid short value at (640, 20) on internal:role=textbox[name="ФИО*"i]
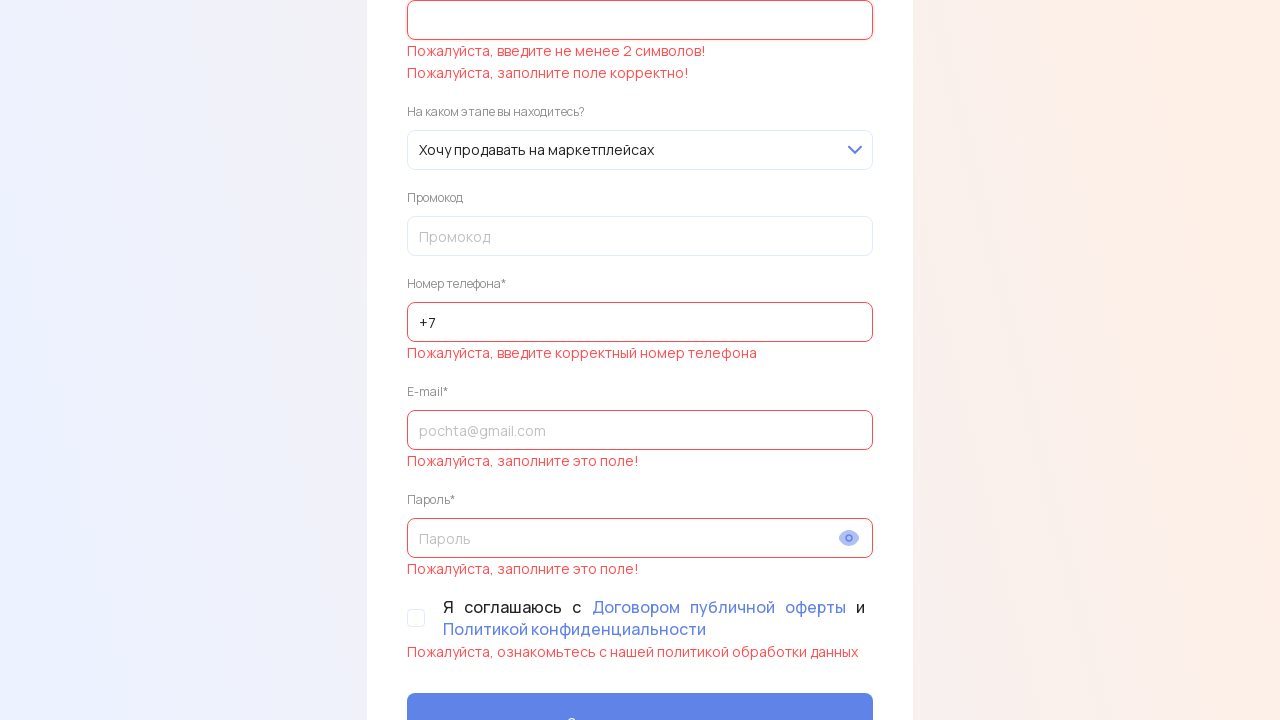

Filled name field with short valid value 'gg' on internal:role=textbox[name="ФИО*"i]
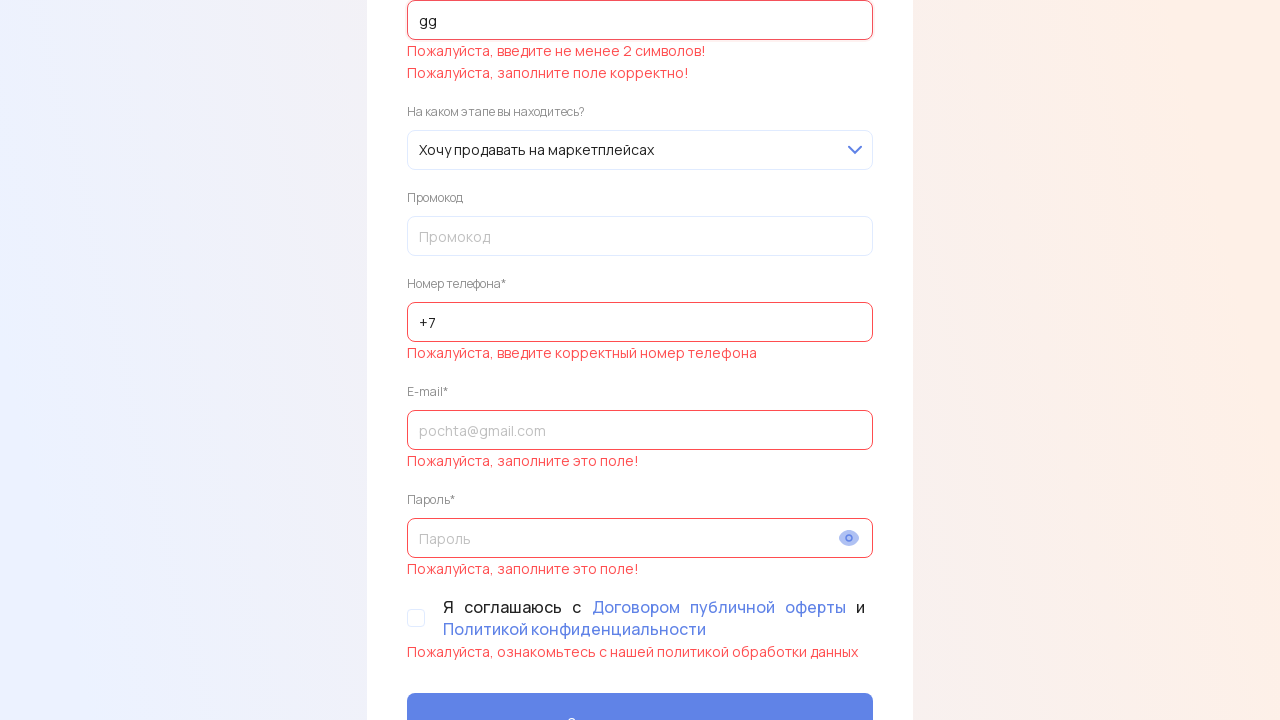

Clicked register button with name 'gg' filled at (640, 679) on internal:role=button[name="Зарегистрироваться"i]
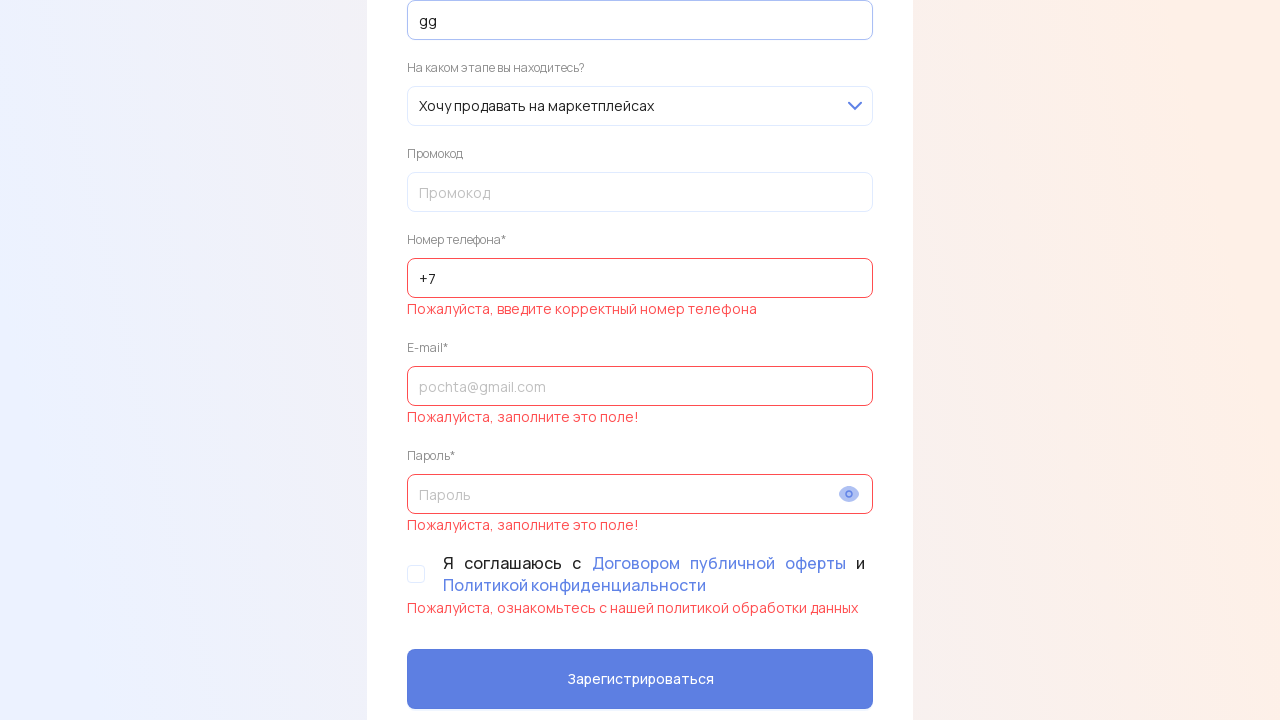

Verified phone field validation error appeared
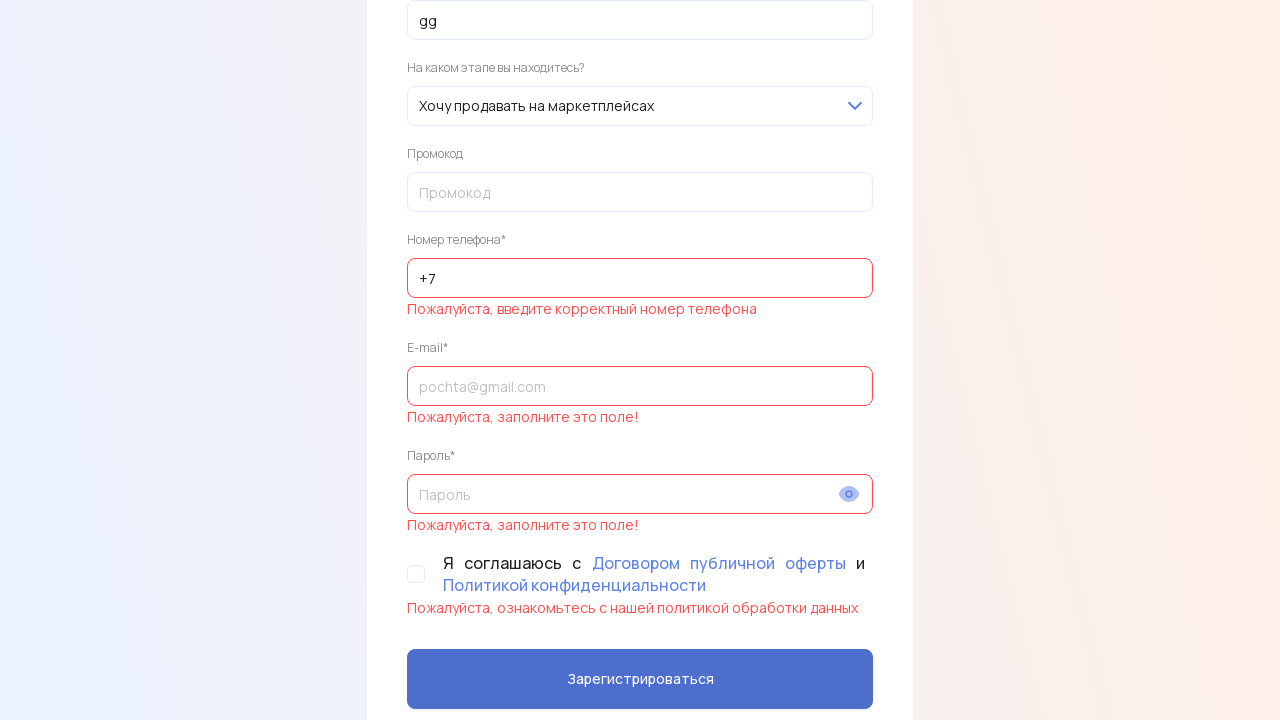

Clicked phone field to test with incomplete number at (640, 278) on internal:role=textbox[name="Номер телефона*"i]
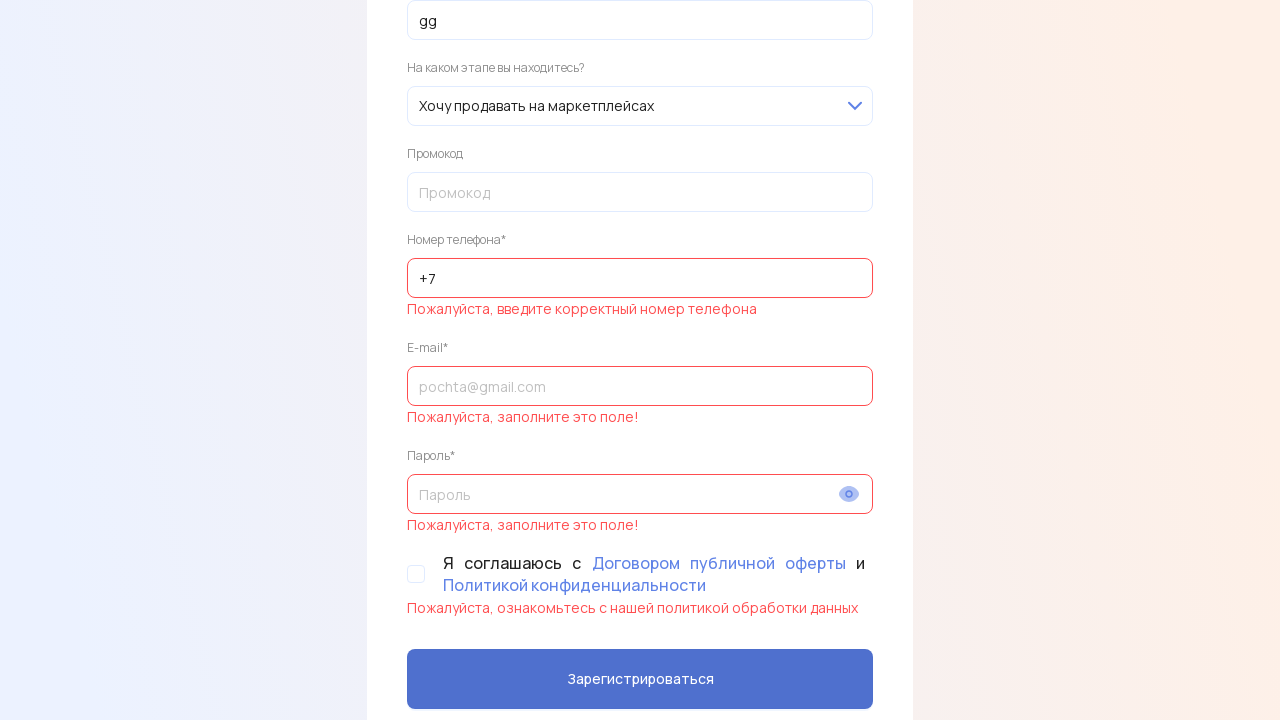

Filled phone field with incomplete number '+7 111 11' on internal:role=textbox[name="Номер телефона*"i]
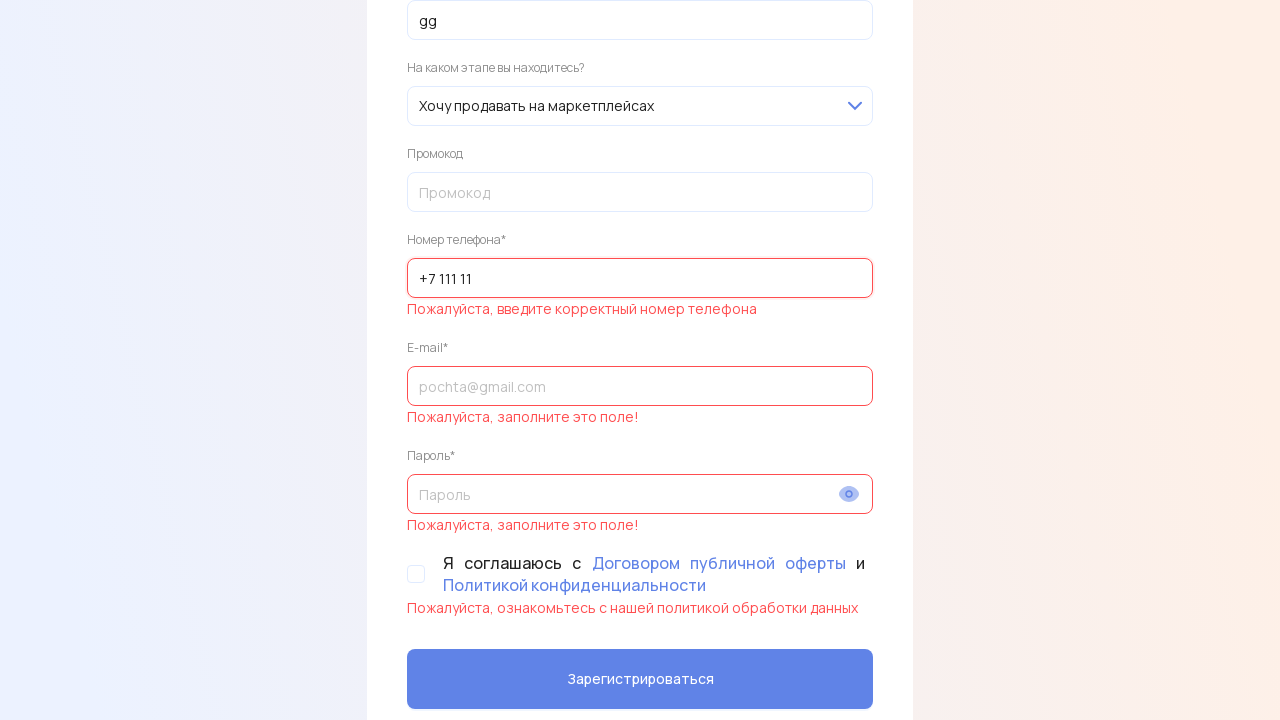

Clicked register button with incomplete phone number at (640, 679) on internal:role=button[name="Зарегистрироваться"i]
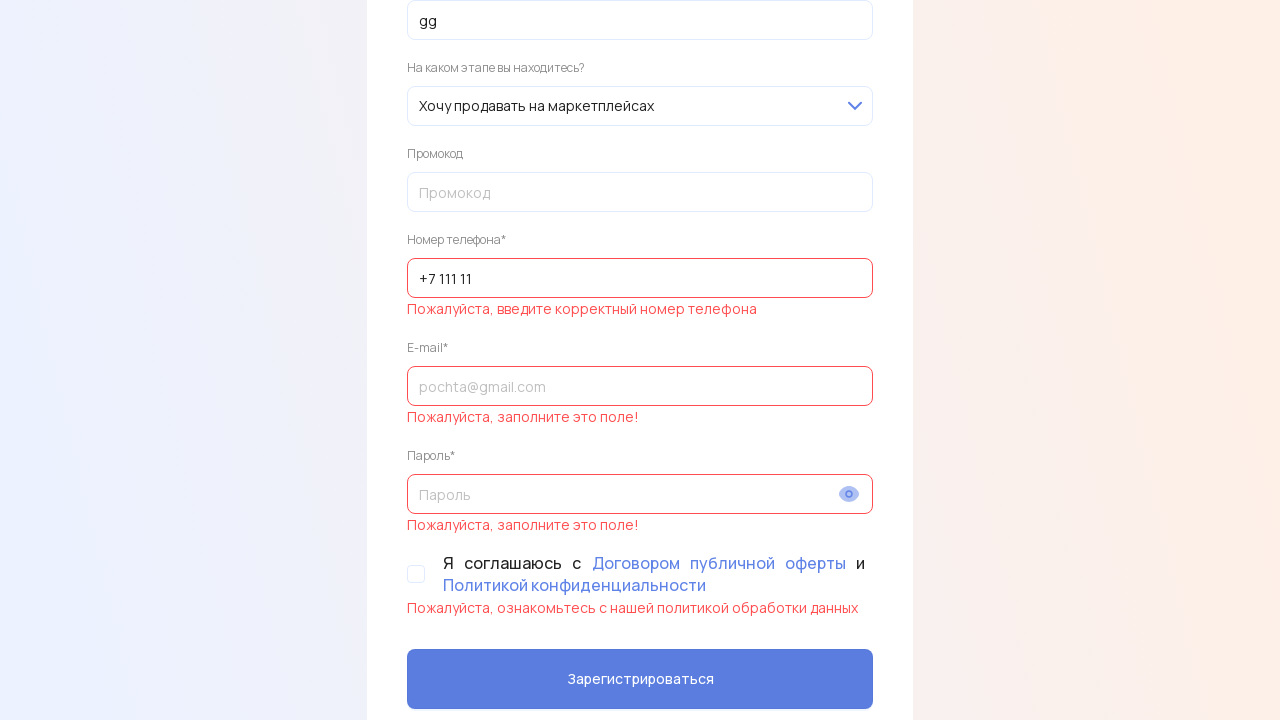

Verified validation error for incomplete phone number
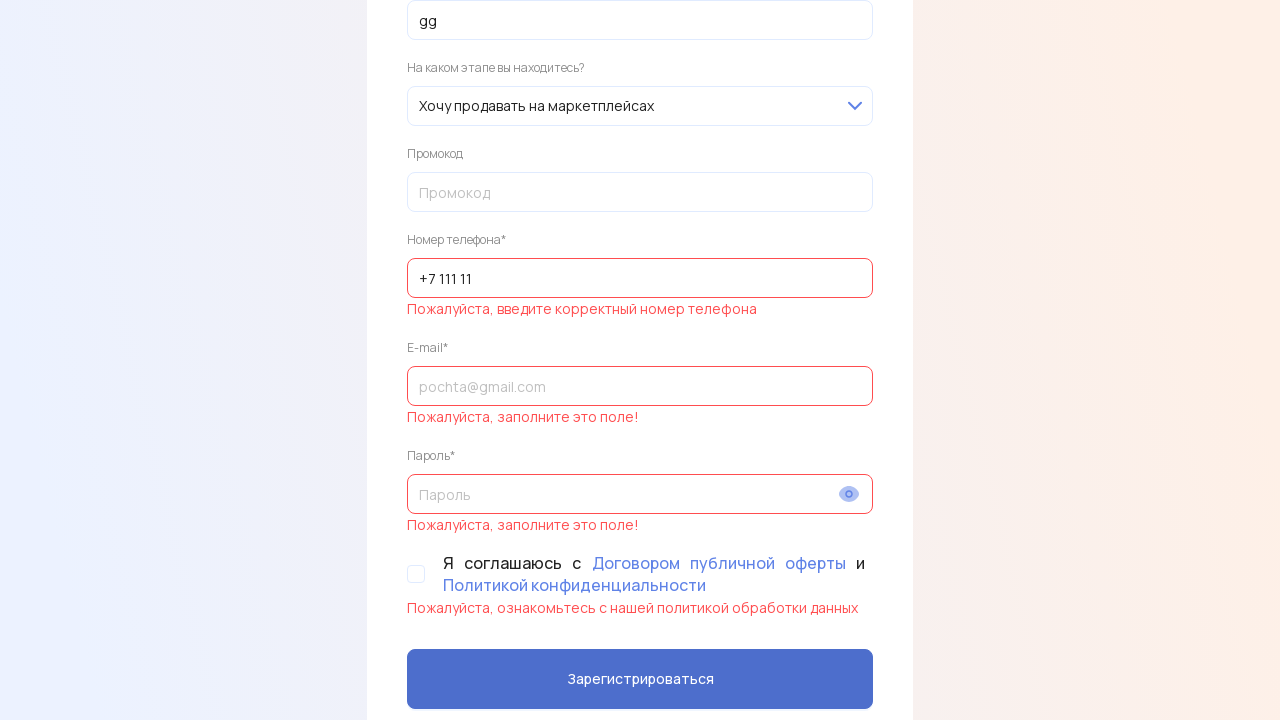

Clicked phone field to test with letter at (640, 278) on internal:role=textbox[name="Номер телефона*"i]
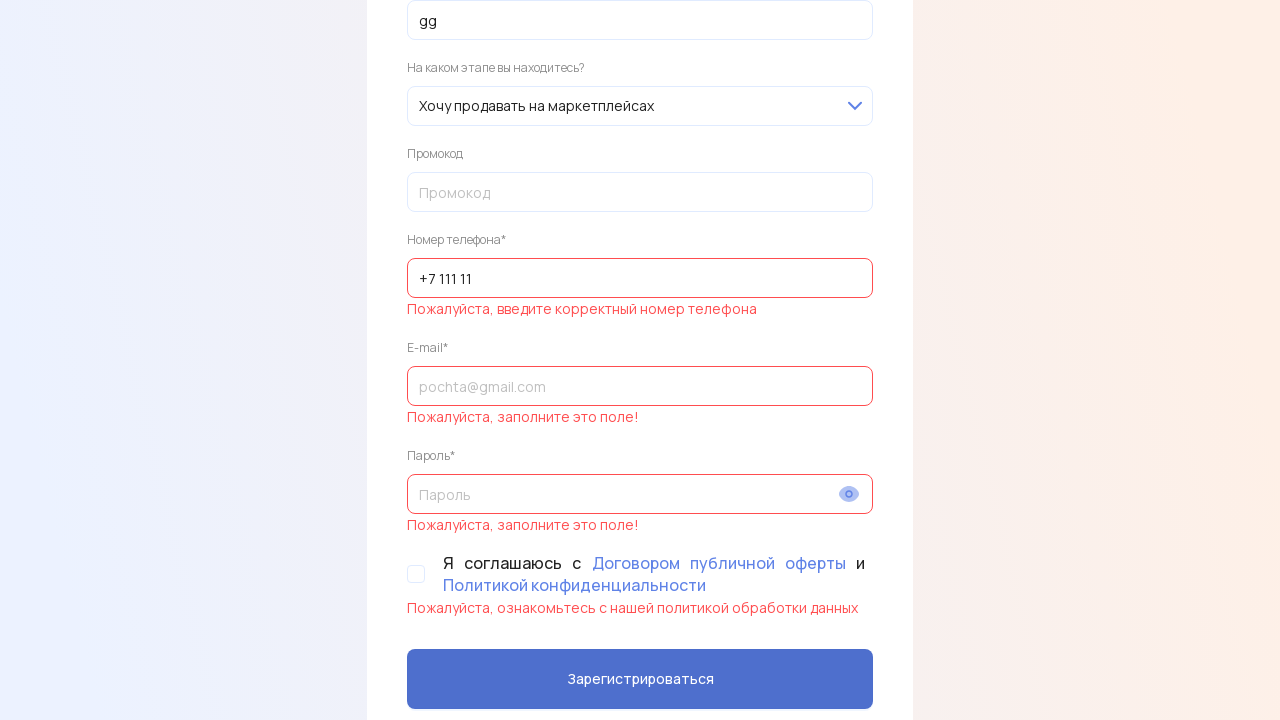

Filled phone field with letter 'a' on internal:role=textbox[name="Номер телефона*"i]
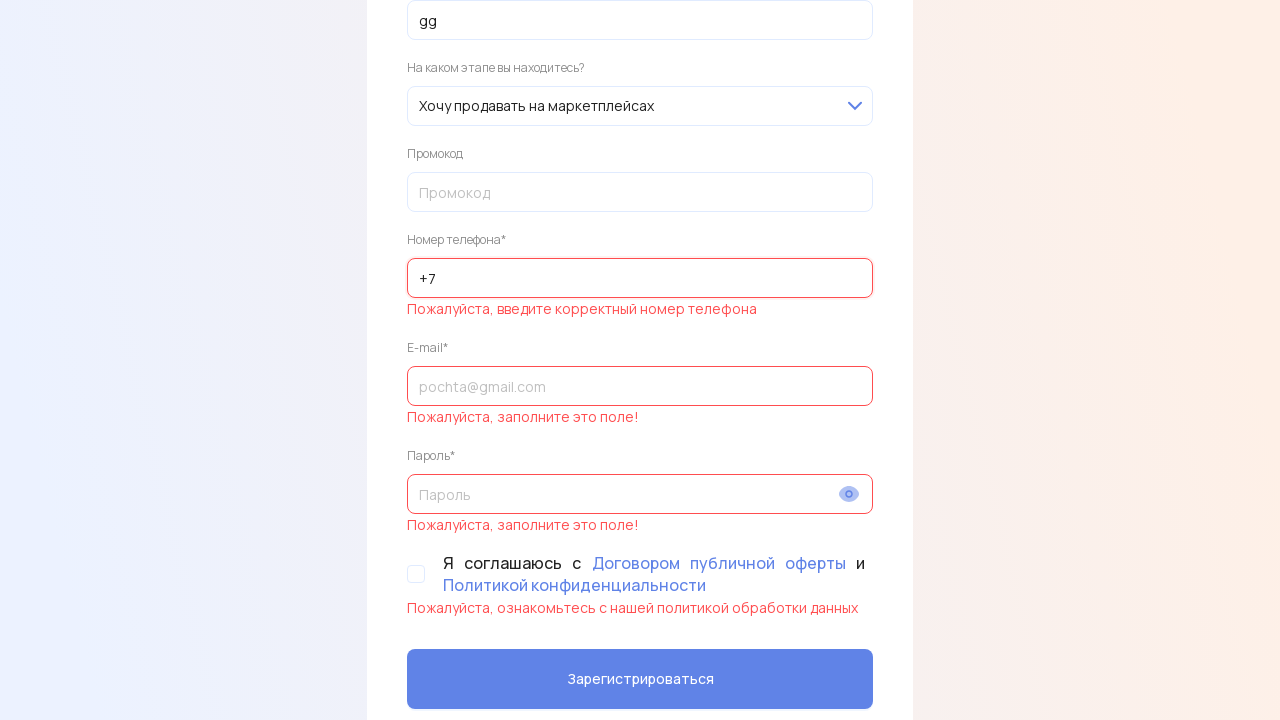

Clicked register button with letter in phone field at (640, 679) on internal:role=button[name="Зарегистрироваться"i]
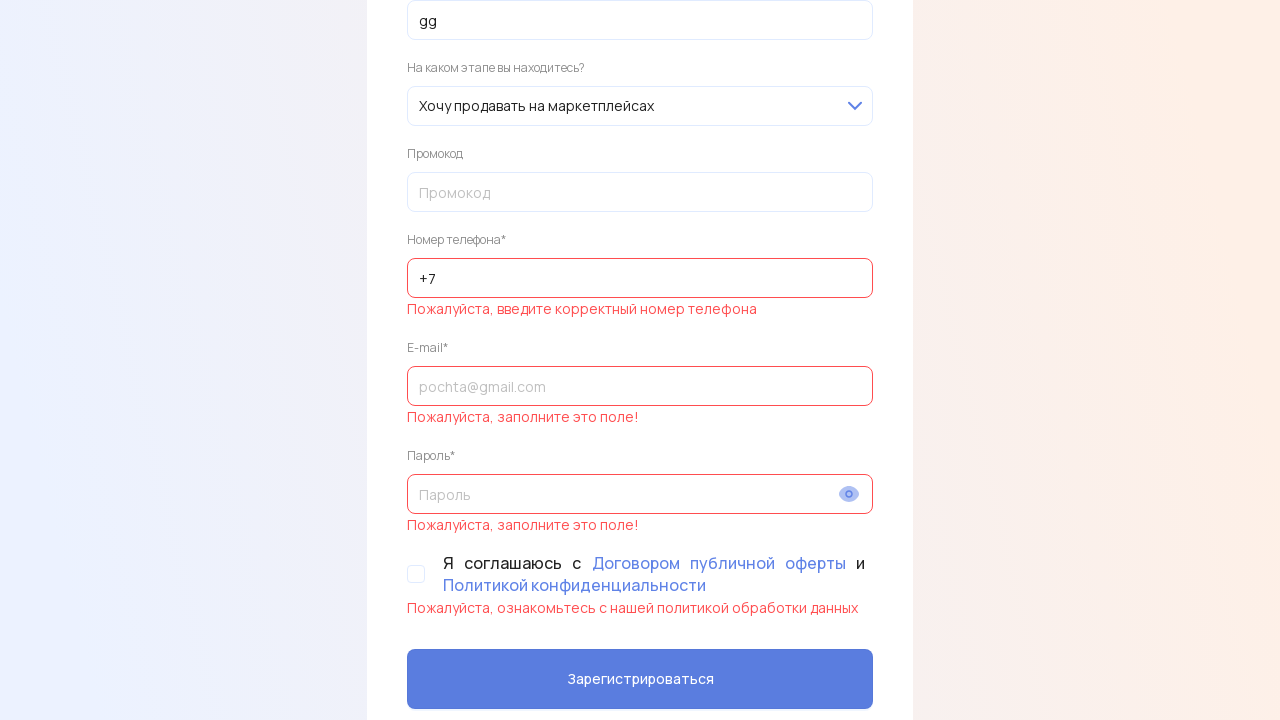

Verified validation error for phone with letter
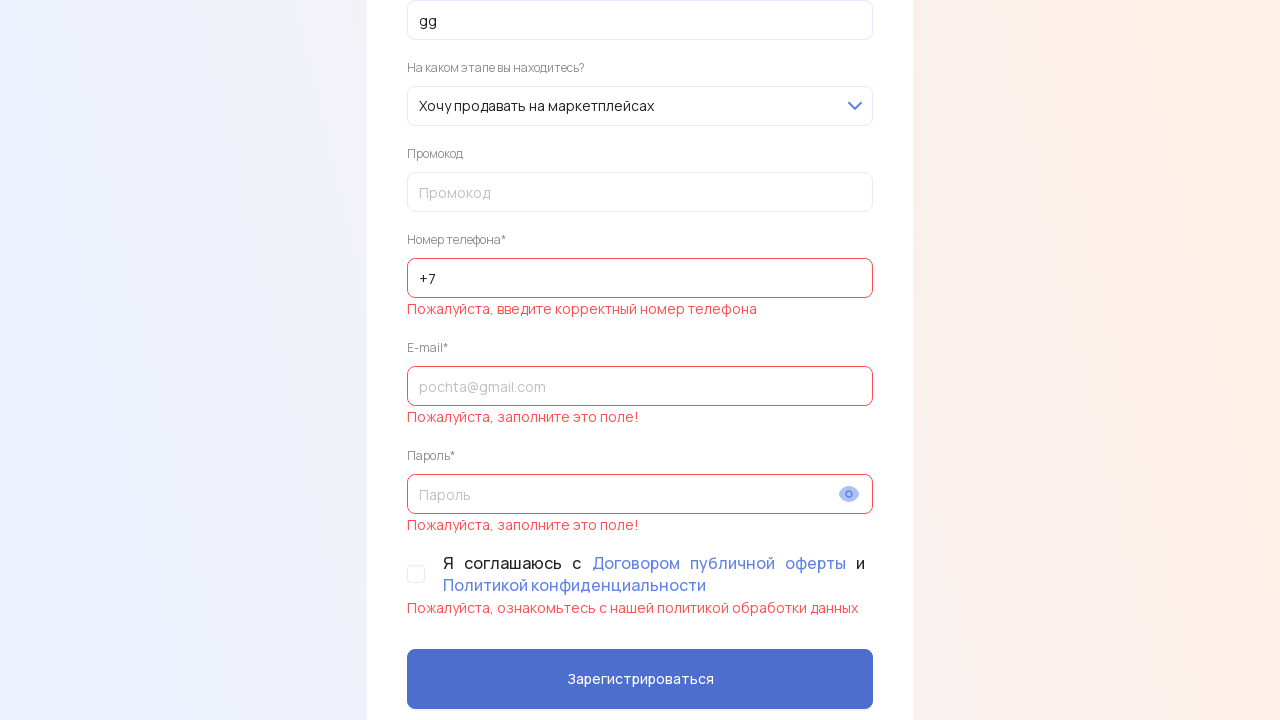

Clicked phone field to enter valid phone number at (640, 278) on internal:role=textbox[name="Номер телефона*"i]
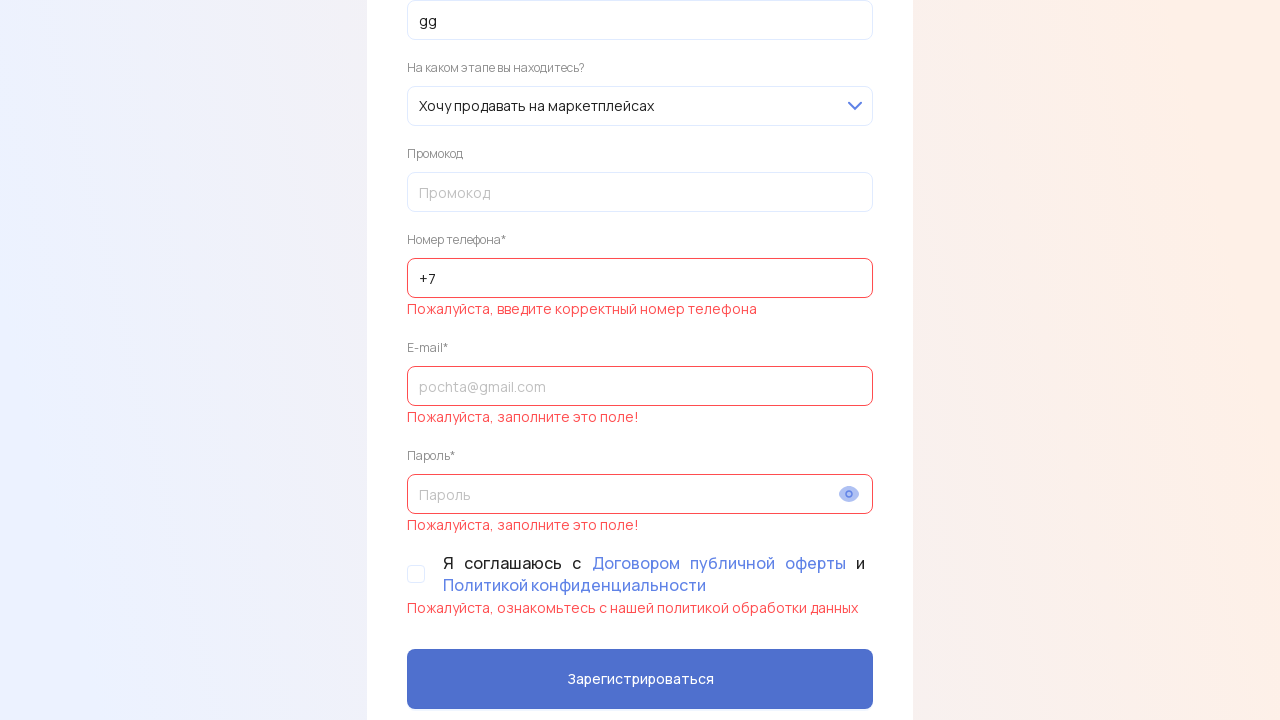

Filled phone field with valid number '+7 111 111 11 11' on internal:role=textbox[name="Номер телефона*"i]
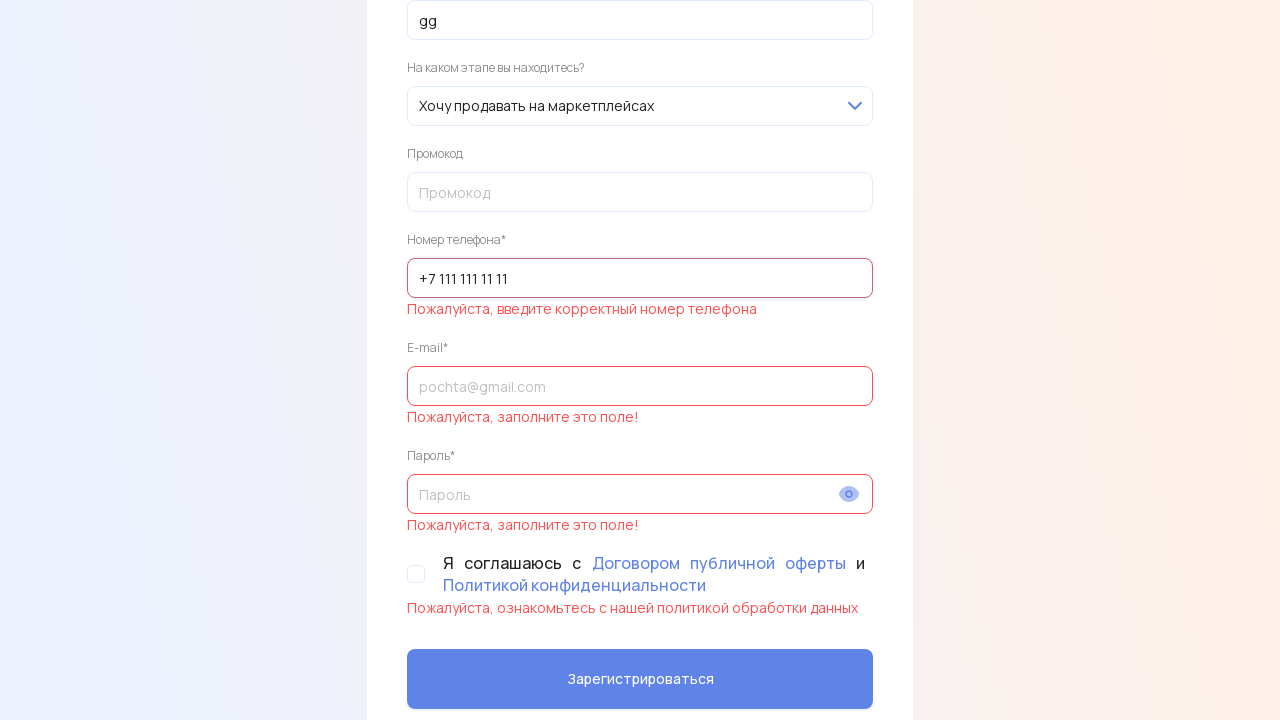

Clicked register button with valid phone number at (640, 657) on internal:role=button[name="Зарегистрироваться"i]
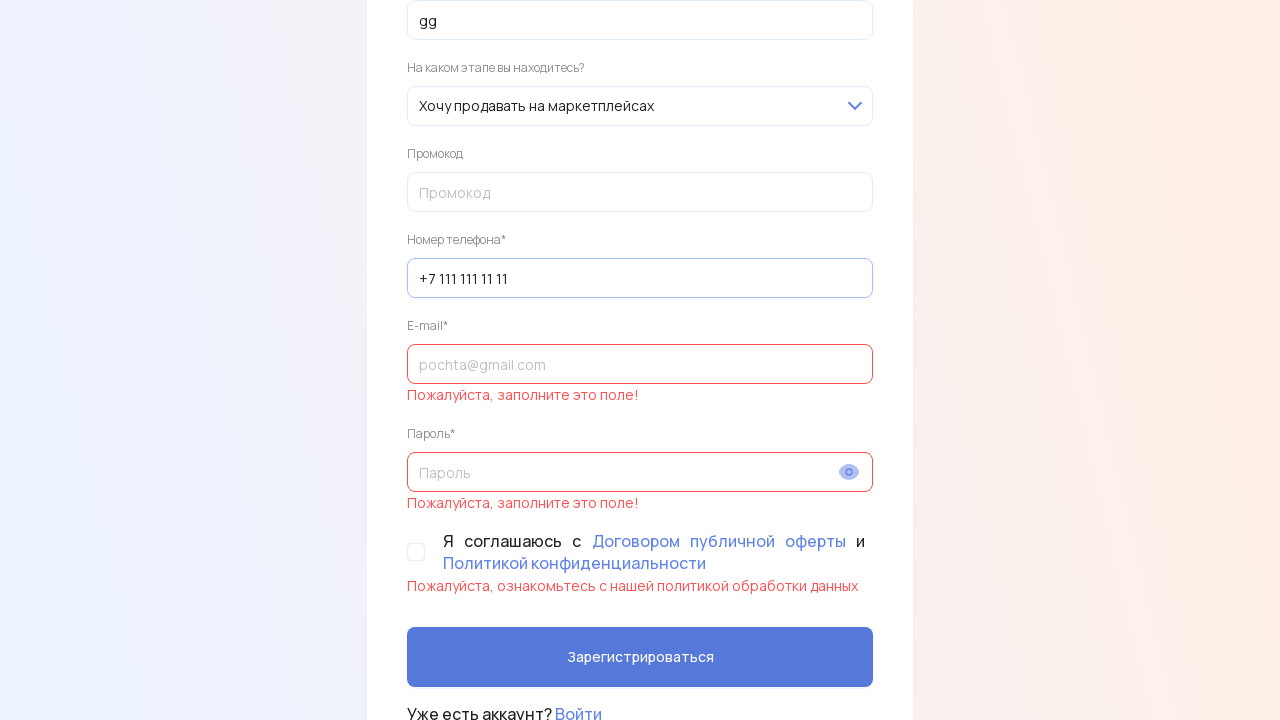

Verified email field error message appeared
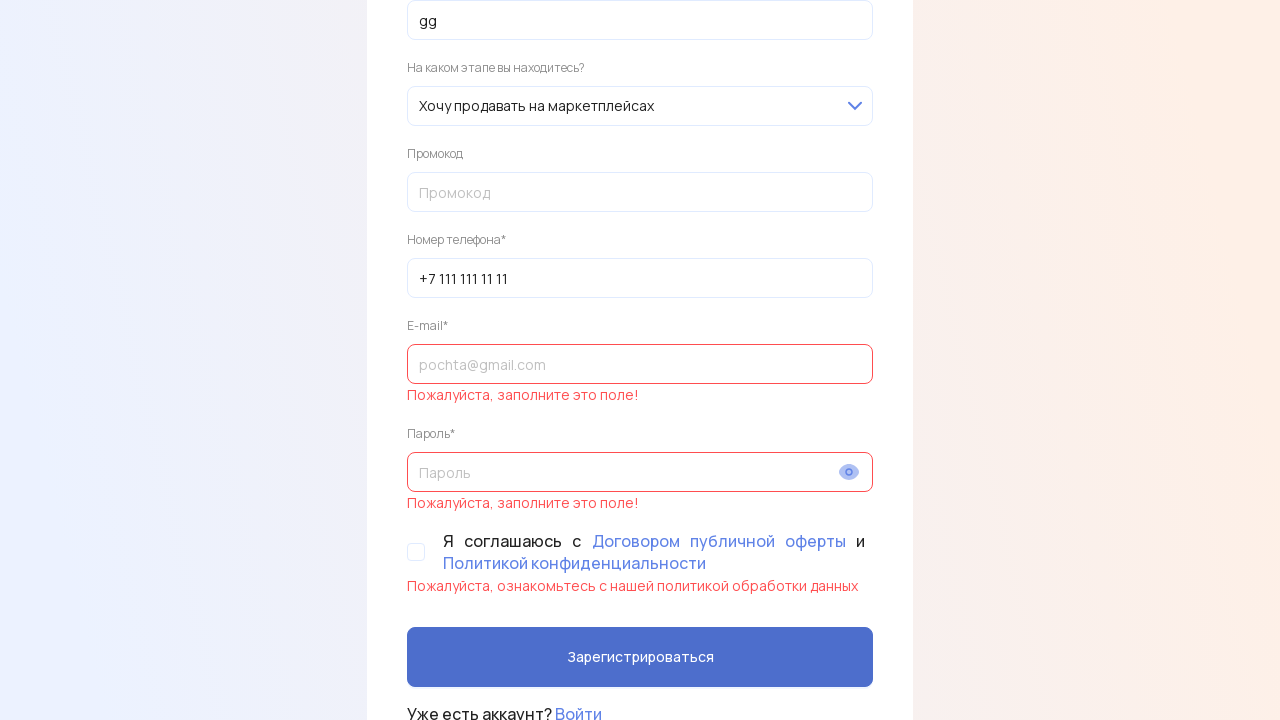

Clicked email field to test with invalid format at (640, 364) on internal:role=textbox[name="E-mail*"i]
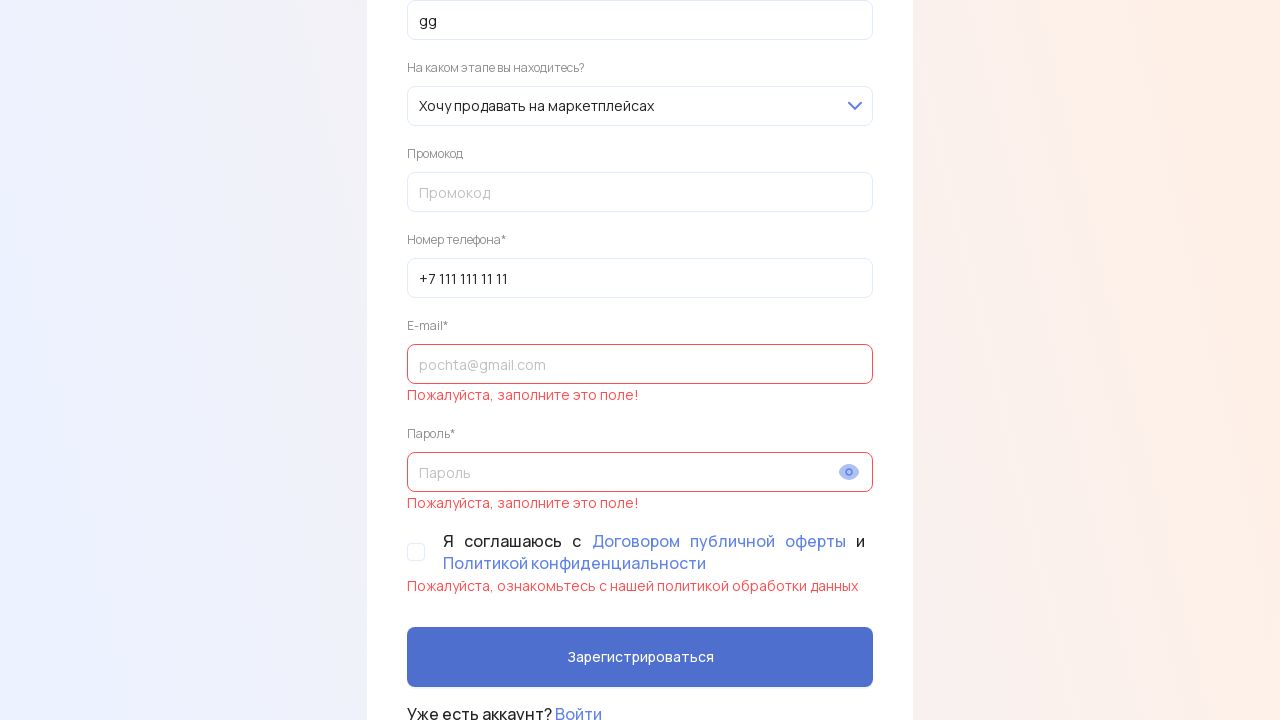

Filled email field with invalid format 'sdg' on internal:role=textbox[name="E-mail*"i]
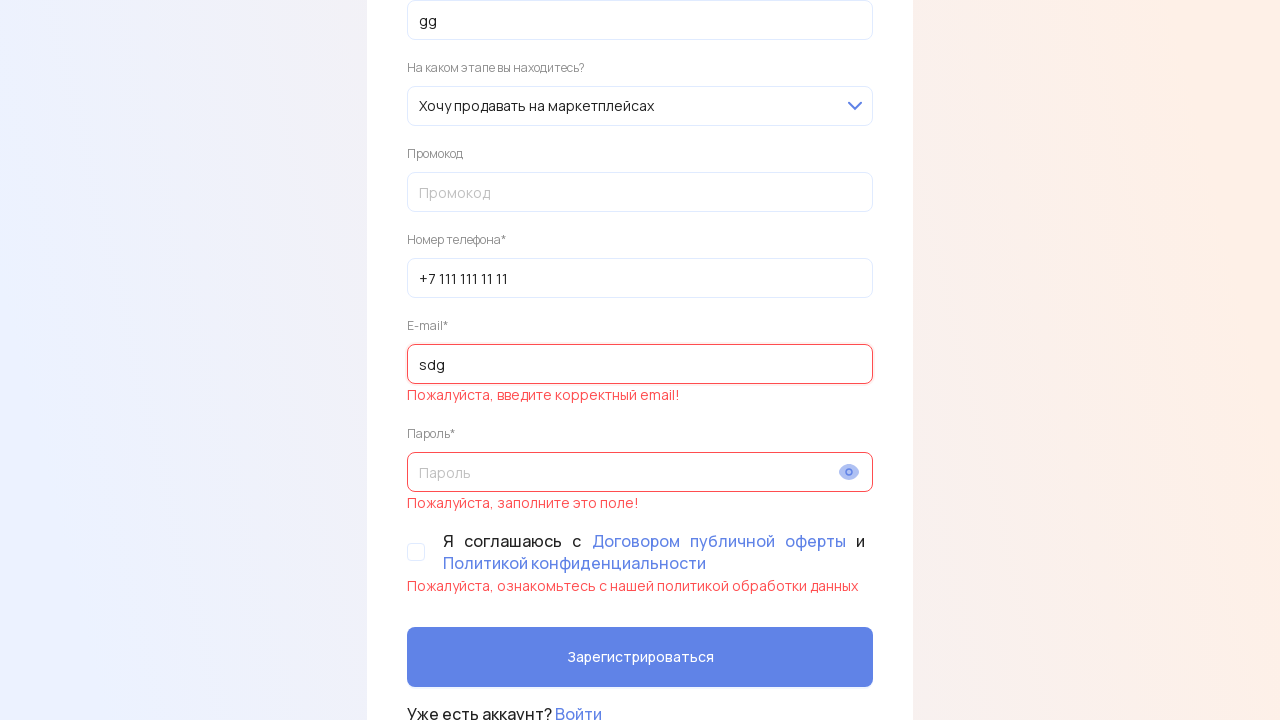

Verified validation error for invalid email format
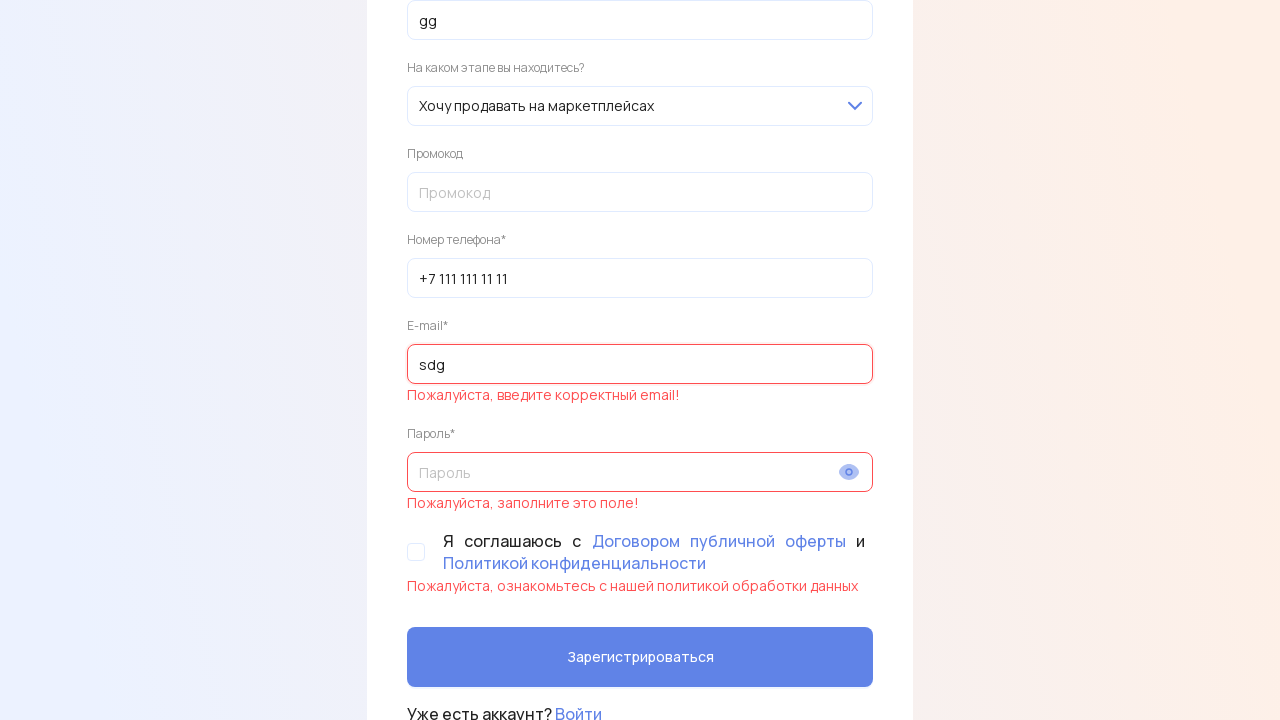

Clicked email field to enter valid email at (640, 364) on internal:role=textbox[name="E-mail*"i]
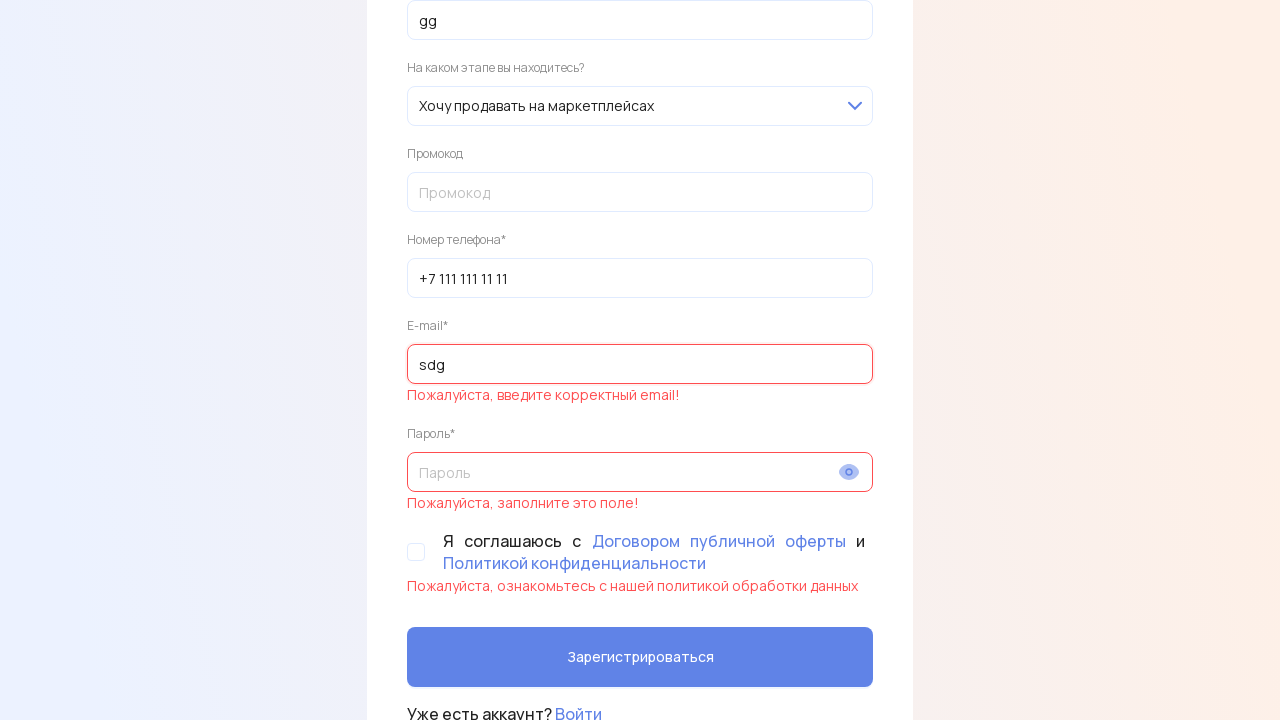

Filled email field with valid email 'staf118+300@mail.ru' on internal:role=textbox[name="E-mail*"i]
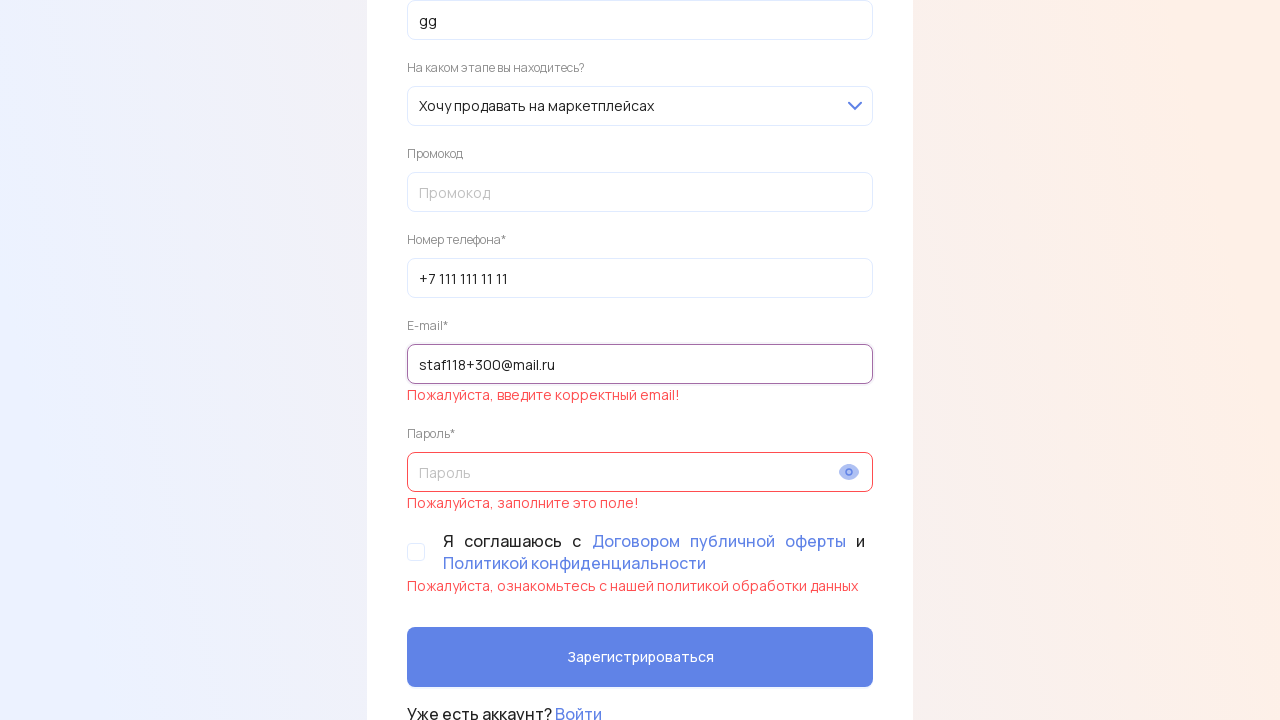

Clicked register button with valid email at (640, 635) on internal:role=button[name="Зарегистрироваться"i]
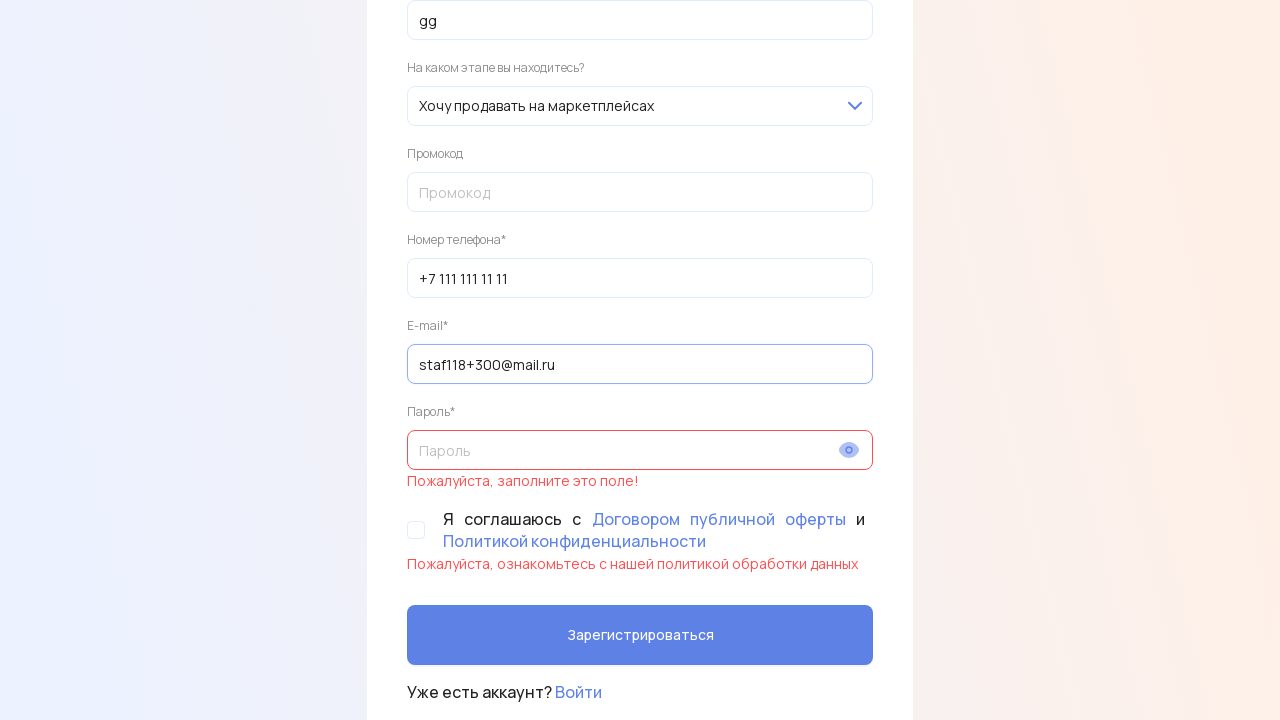

Clicked password field to test with short password at (626, 450) on internal:role=textbox[name="Пароль*"i]
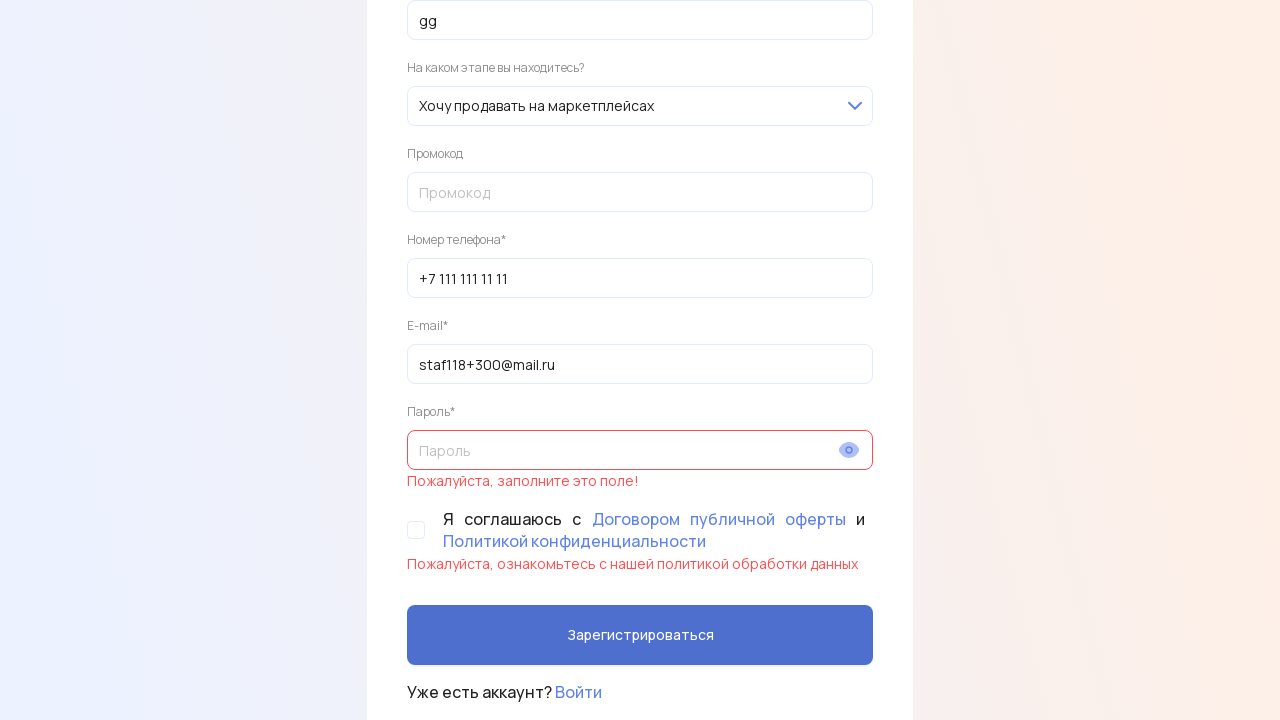

Filled password field with too short password '111' on internal:role=textbox[name="Пароль*"i]
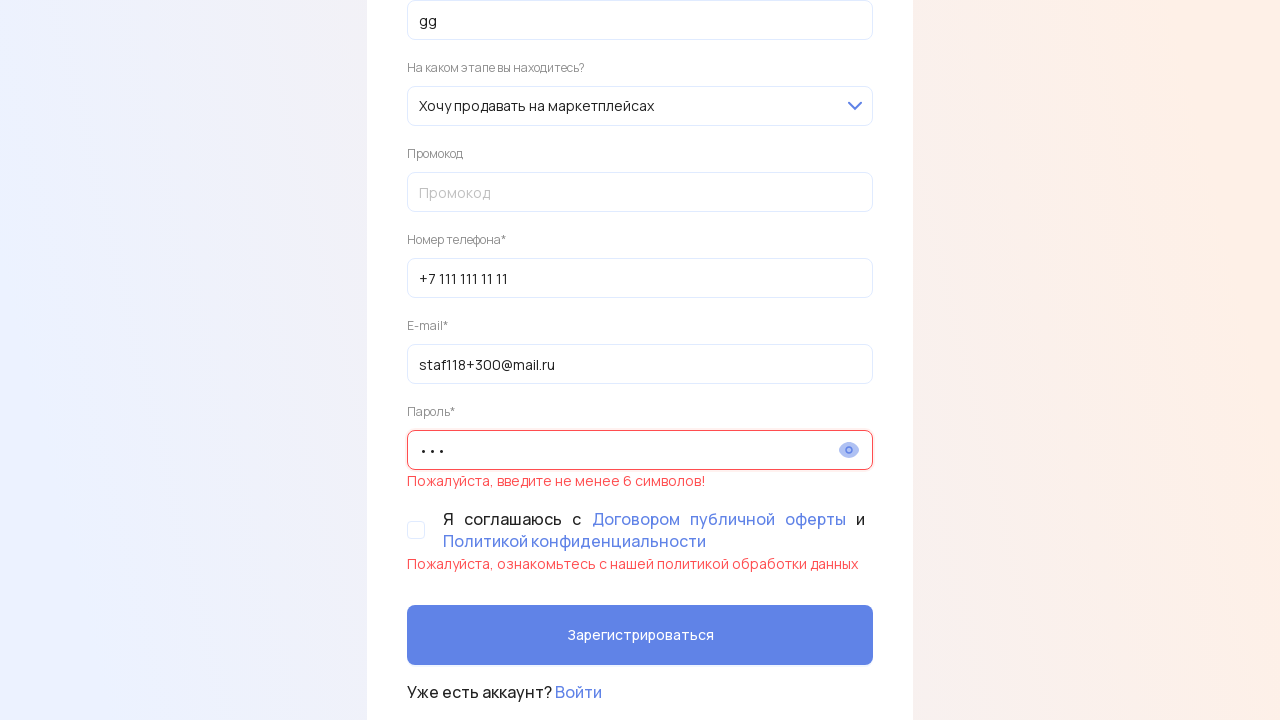

Verified validation error for too short password
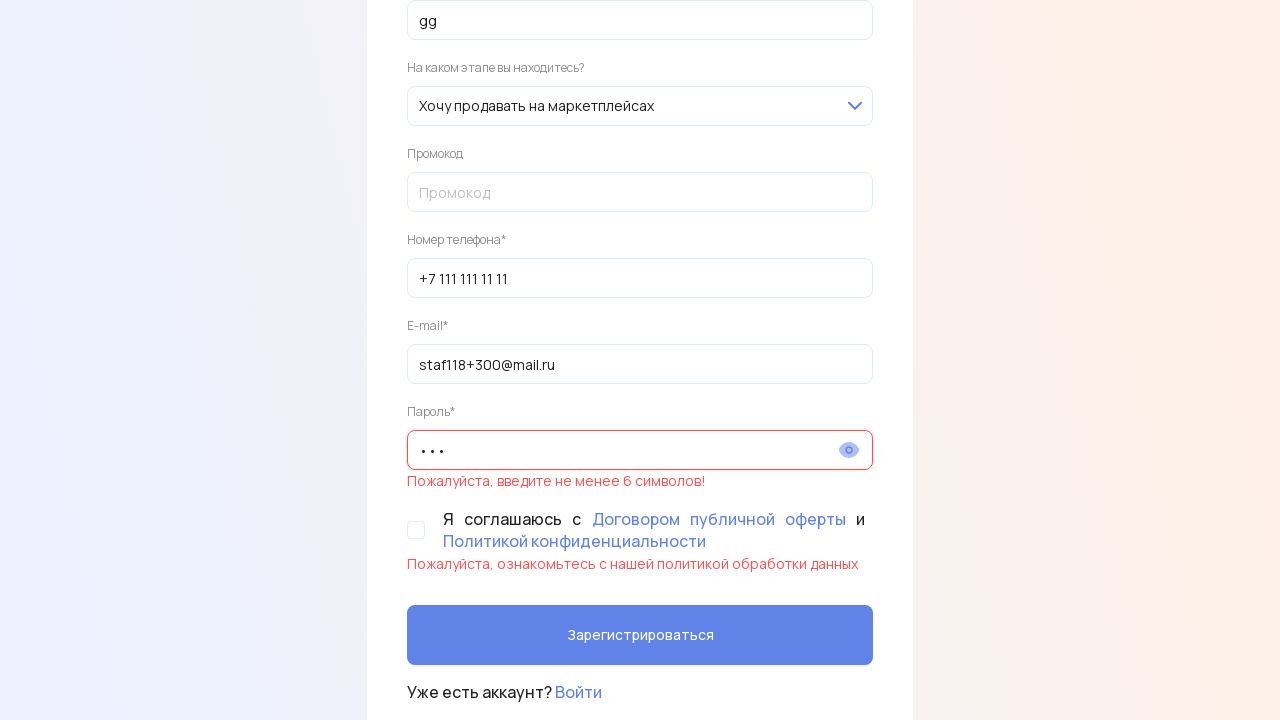

Clicked password field to test with another short password at (626, 450) on internal:role=textbox[name="Пароль*"i]
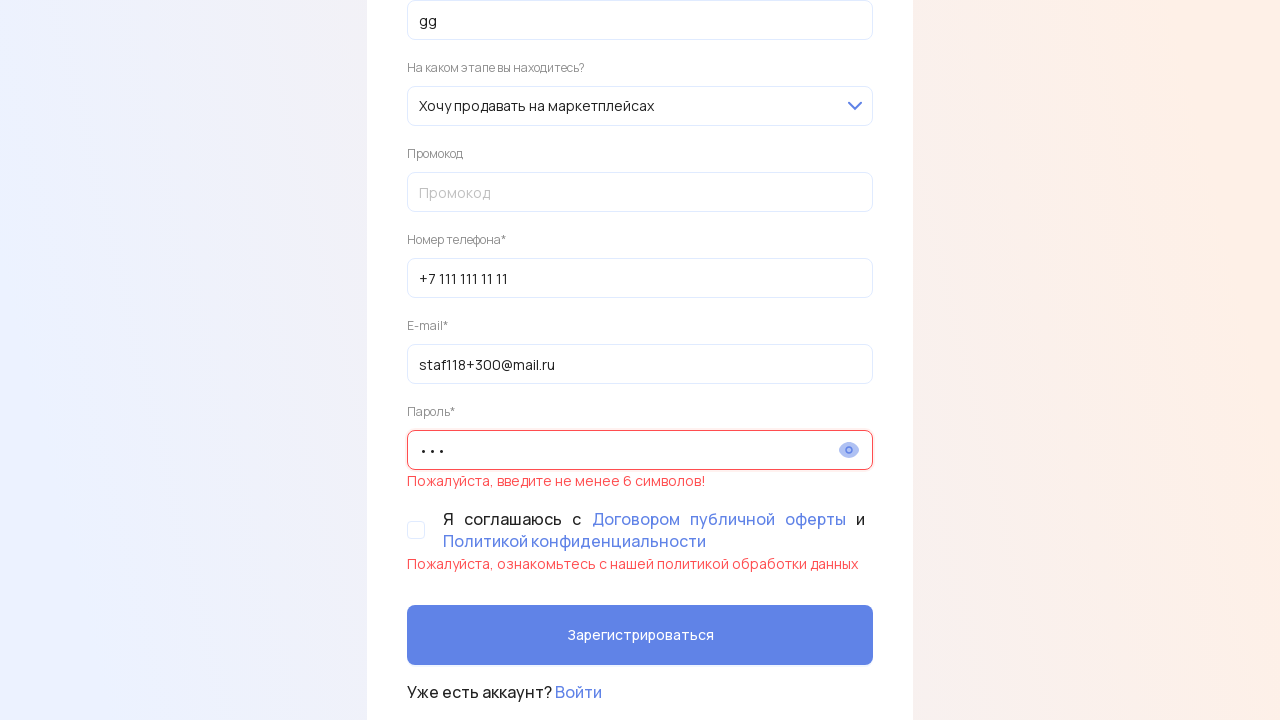

Filled password field with short password '11111' on internal:role=textbox[name="Пароль*"i]
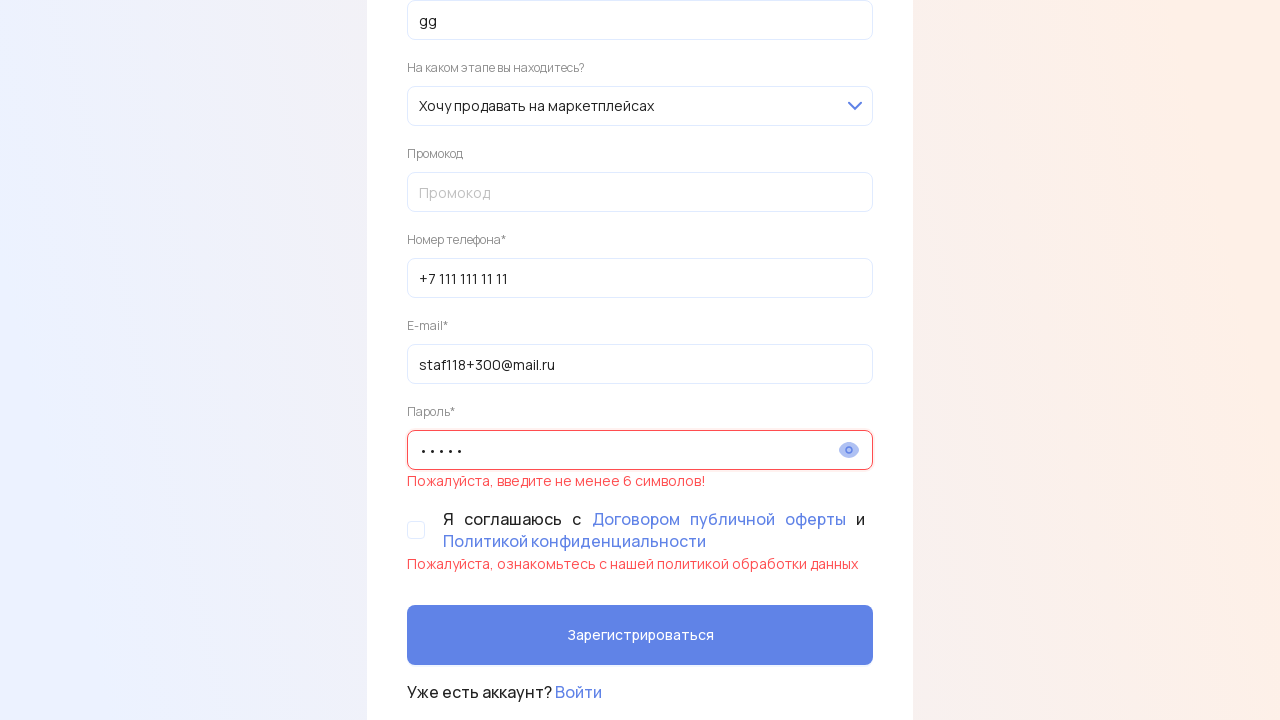

Verified validation error for insufficient password length
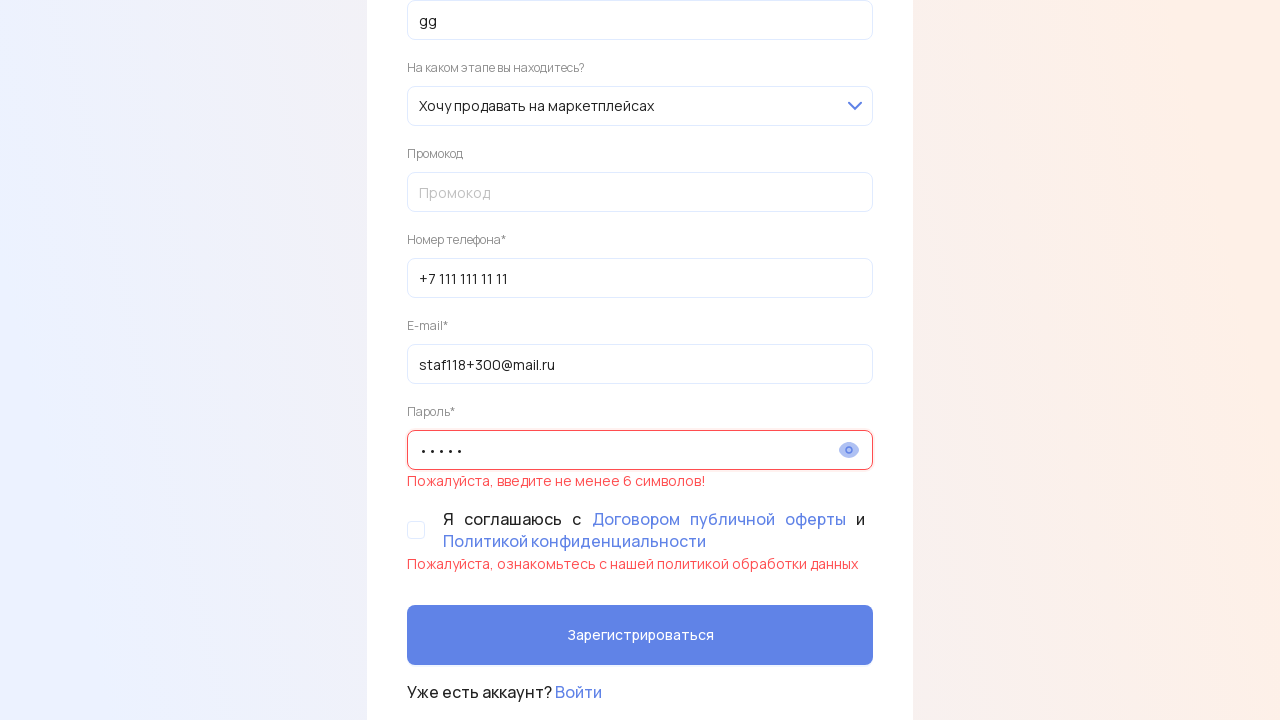

Clicked password field to enter valid password at (626, 450) on internal:role=textbox[name="Пароль*"i]
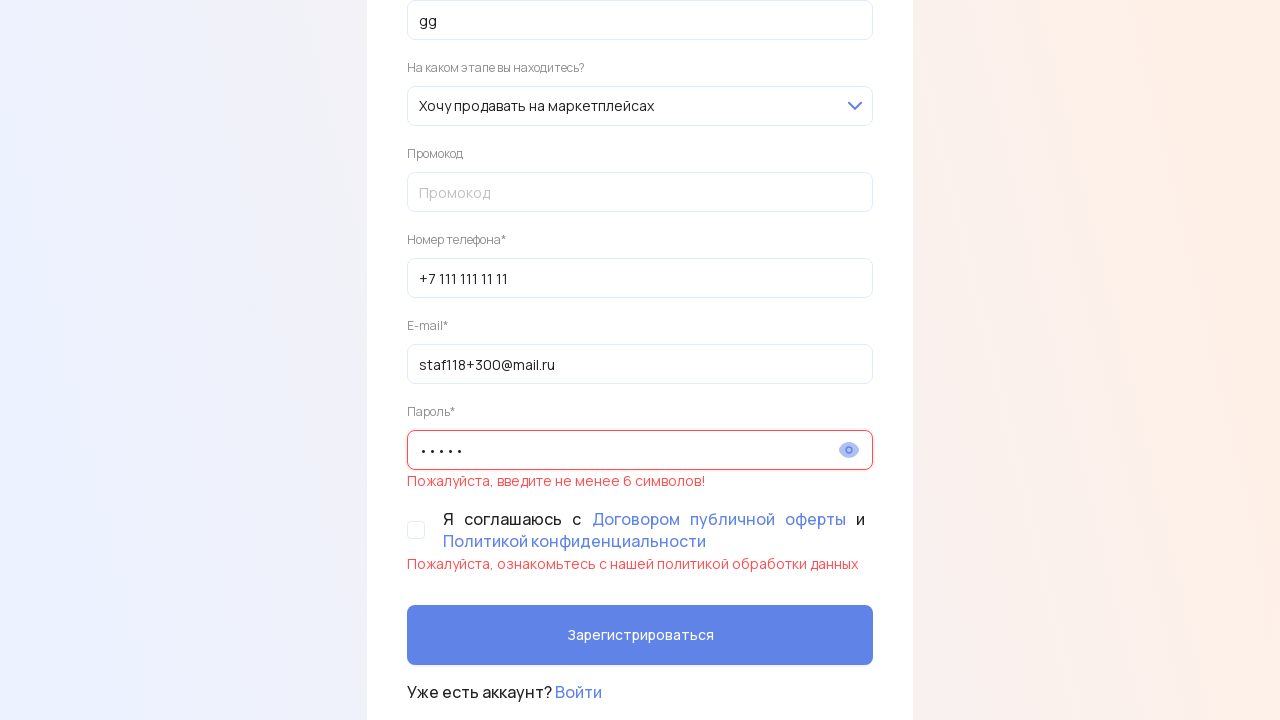

Filled password field with valid password '111111' on internal:role=textbox[name="Пароль*"i]
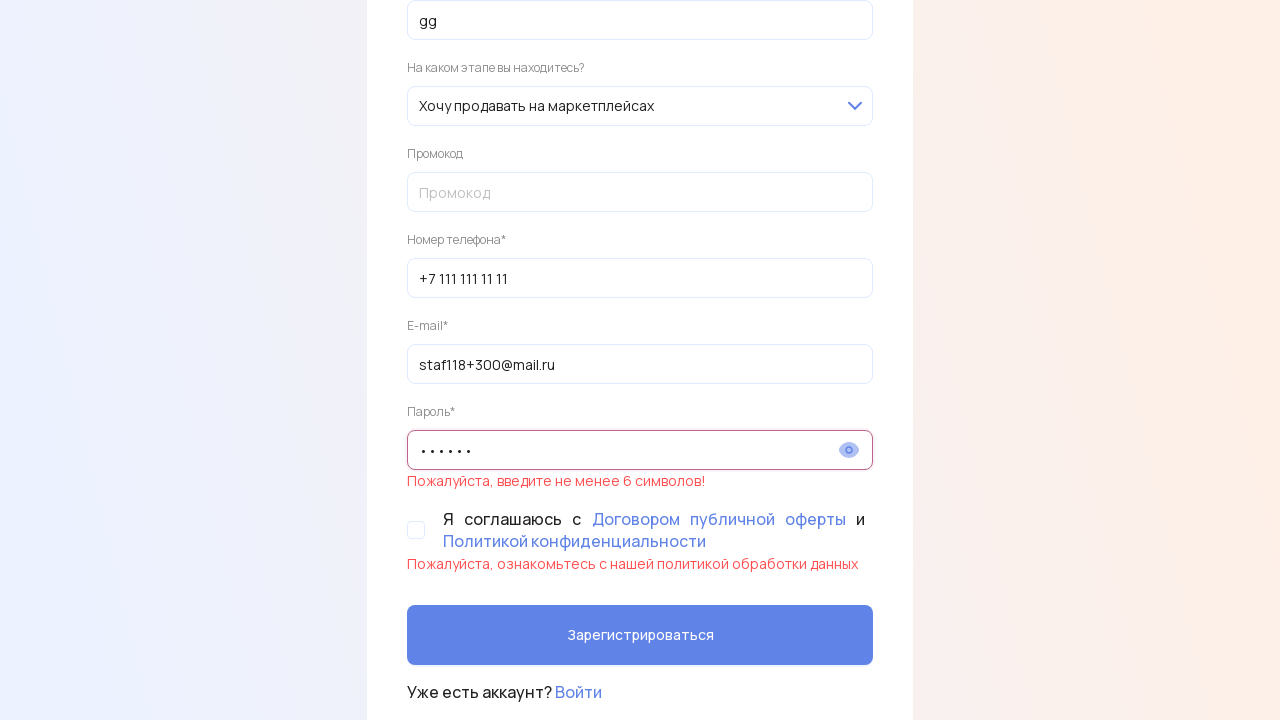

Clicked register button with valid password at (640, 613) on internal:role=button[name="Зарегистрироваться"i]
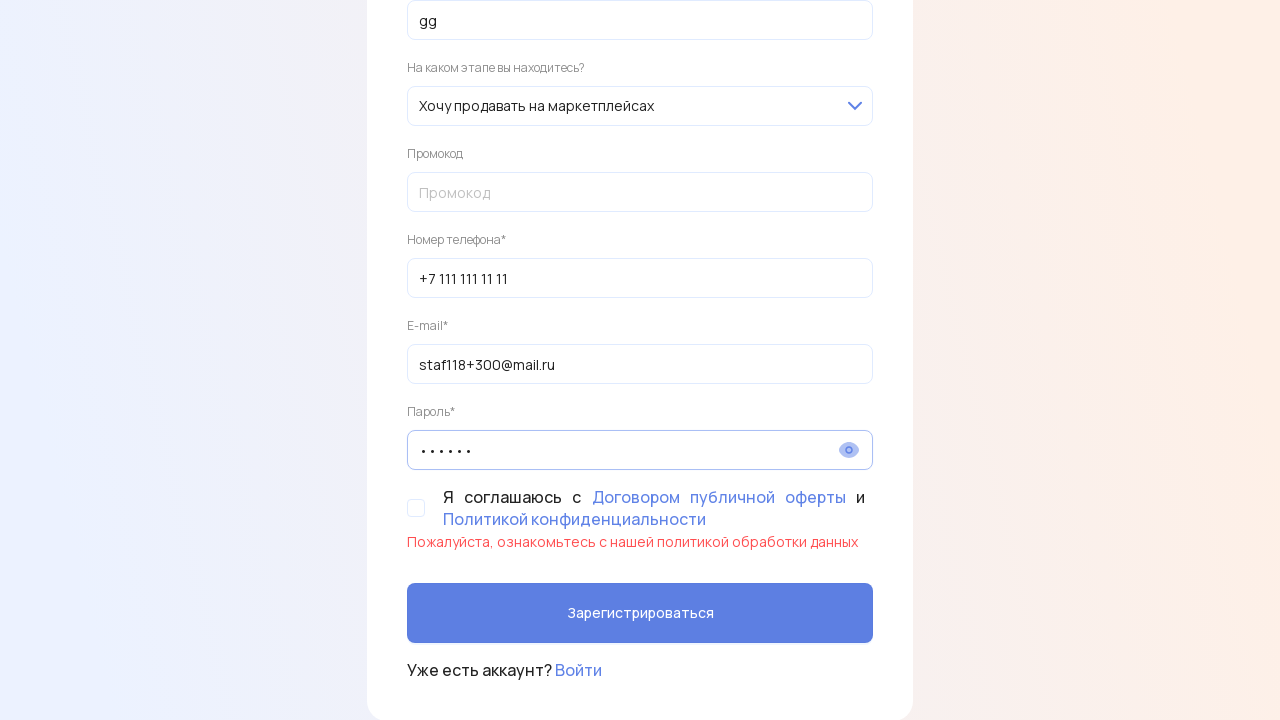

Verified checkbox validation error appeared - policy not accepted
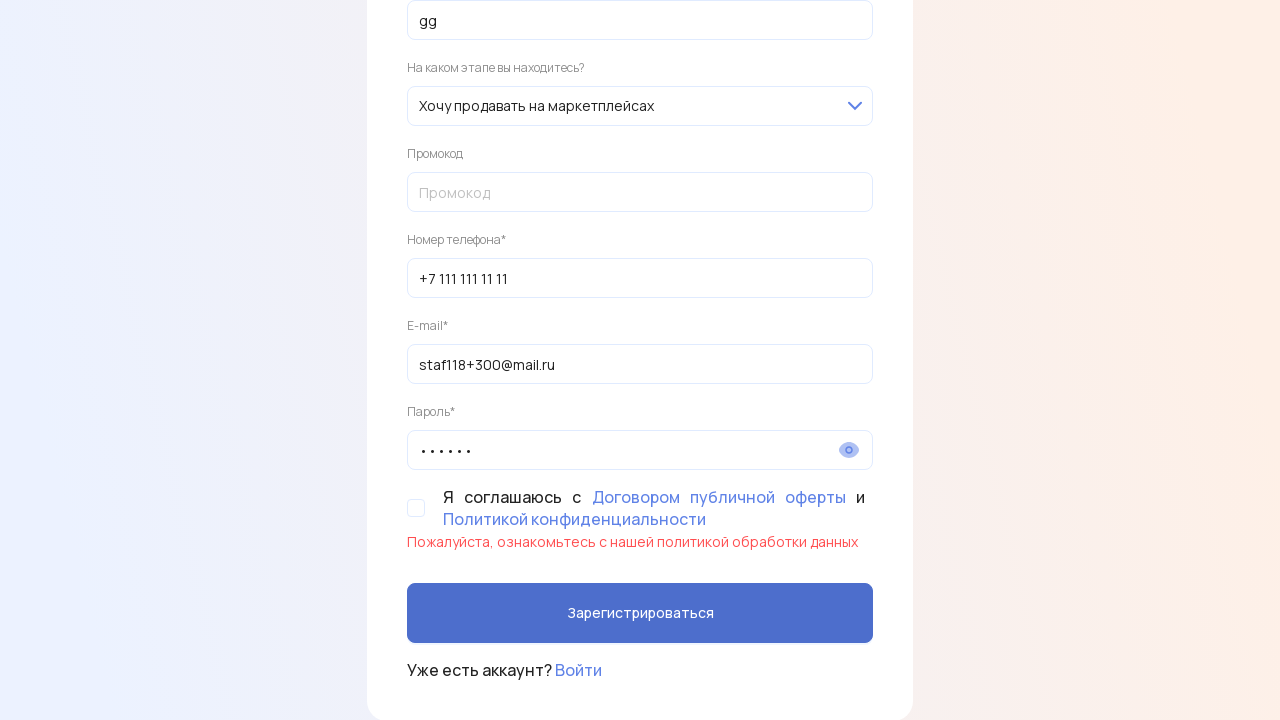

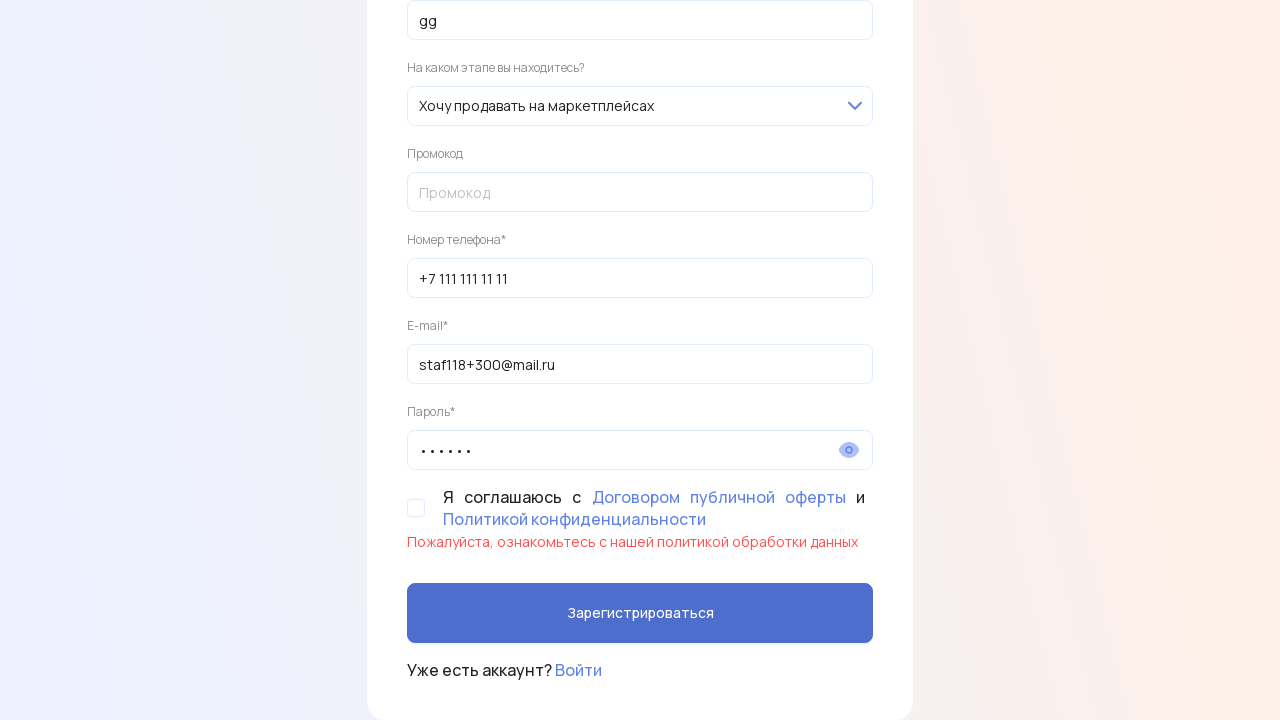